Tests the navigation and UI interactions on a financial trading website, including menu navigation, theme switching, and exploring various market sections

Starting URL: https://myfno.com/#wall

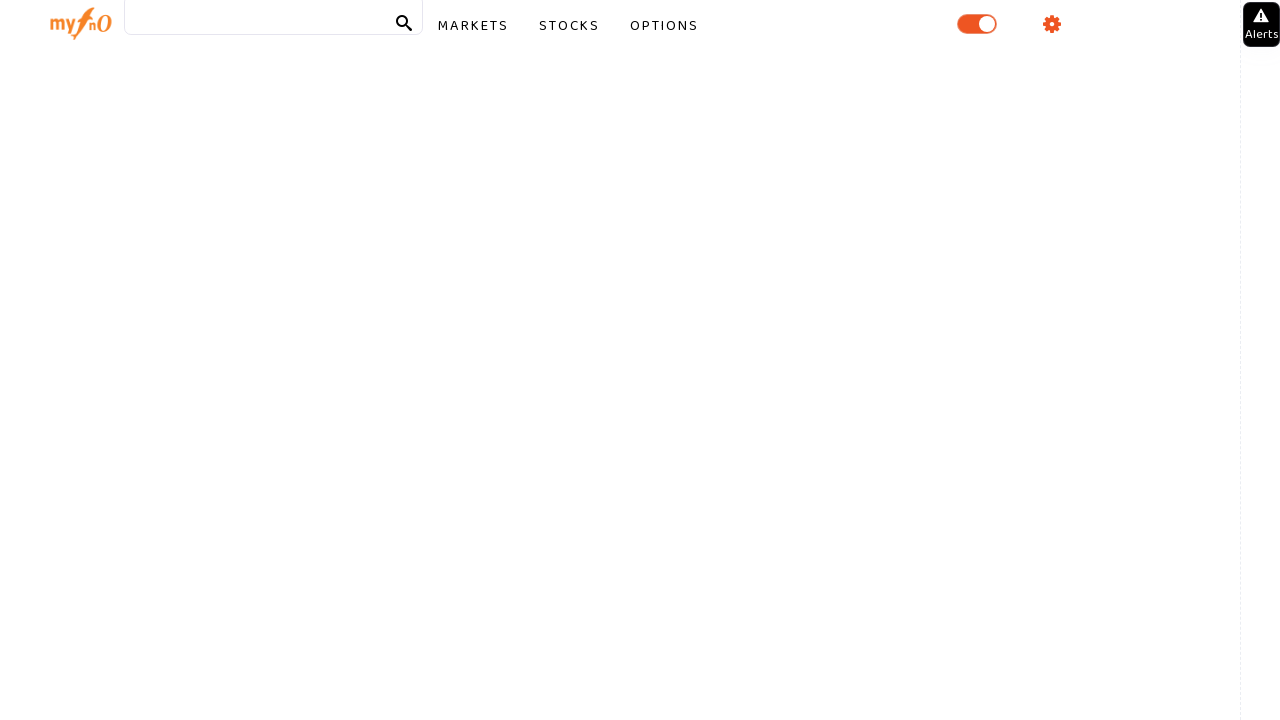

Clicked on markets menu at (474, 27) on xpath=//a[contains(text(),'markets')]
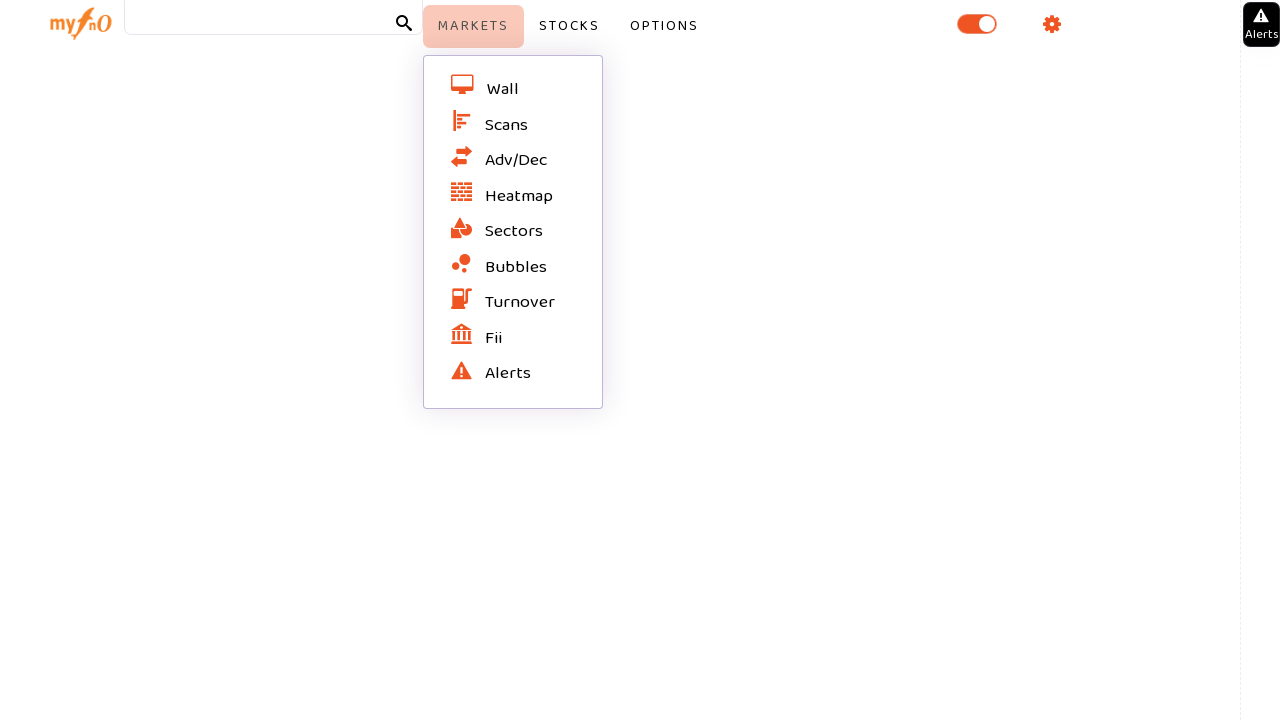

Clicked on stocks menu at (570, 27) on xpath=//a[contains(text(),'stocks')]
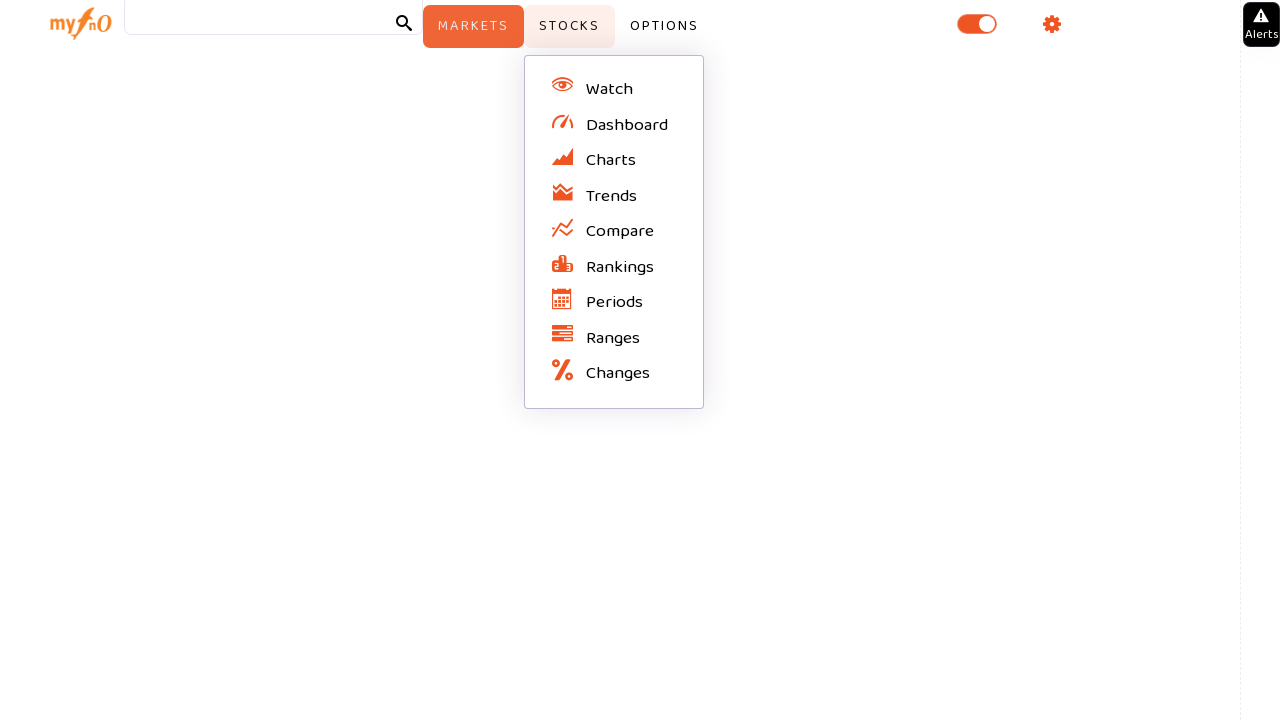

Clicked on options menu at (665, 27) on xpath=//a[contains(text(),'options ')]
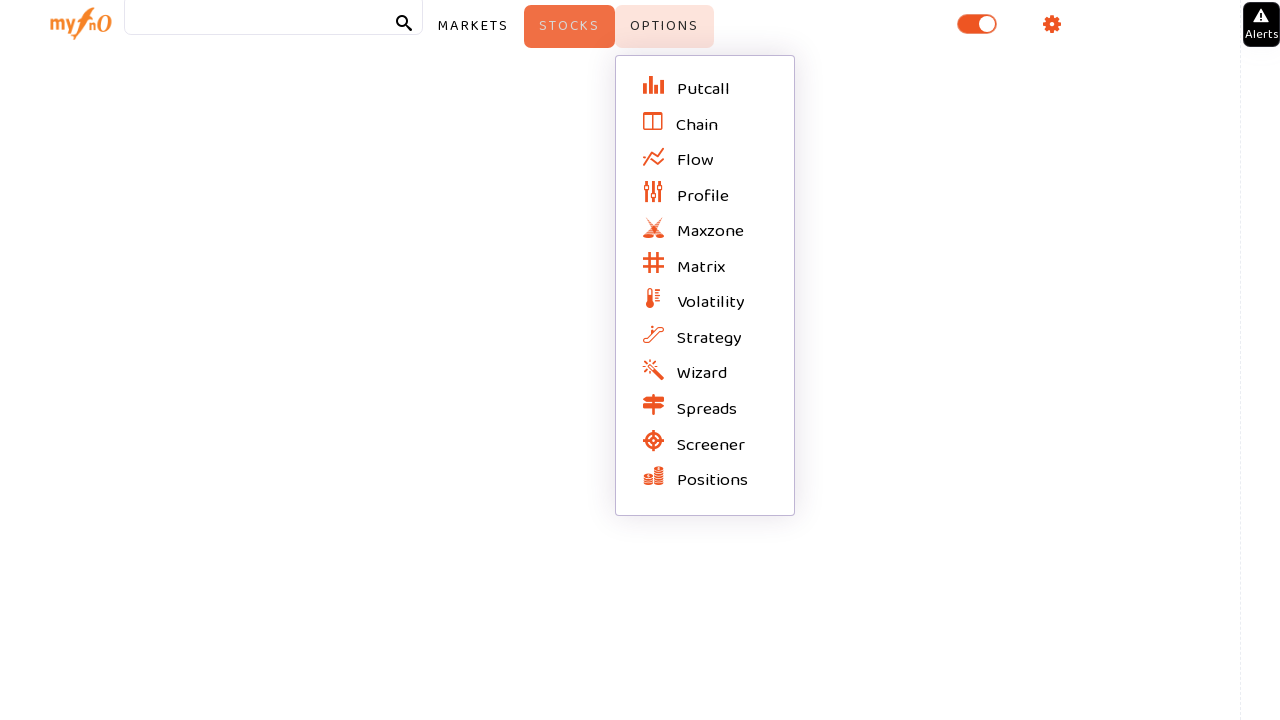

Toggled refresh switch on at (979, 28) on xpath=//div[@id='refreshswitch']
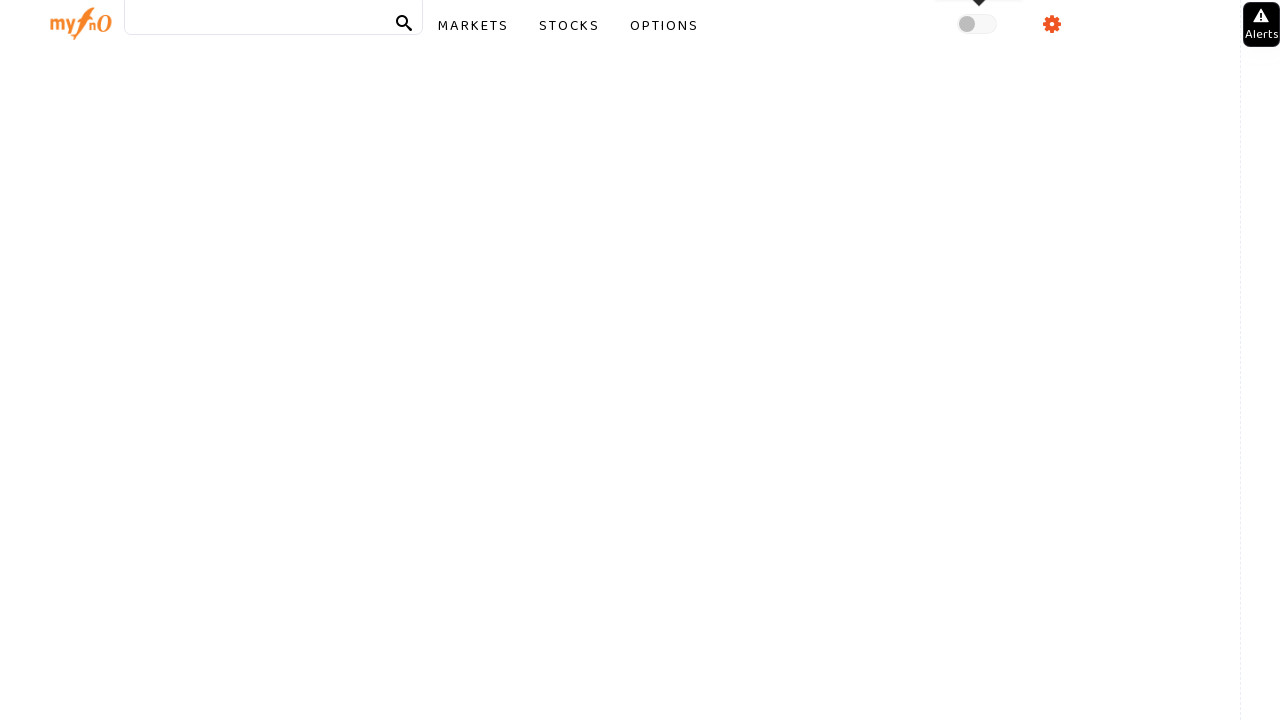

Toggled refresh switch off at (979, 28) on xpath=//div[@id='refreshswitch']
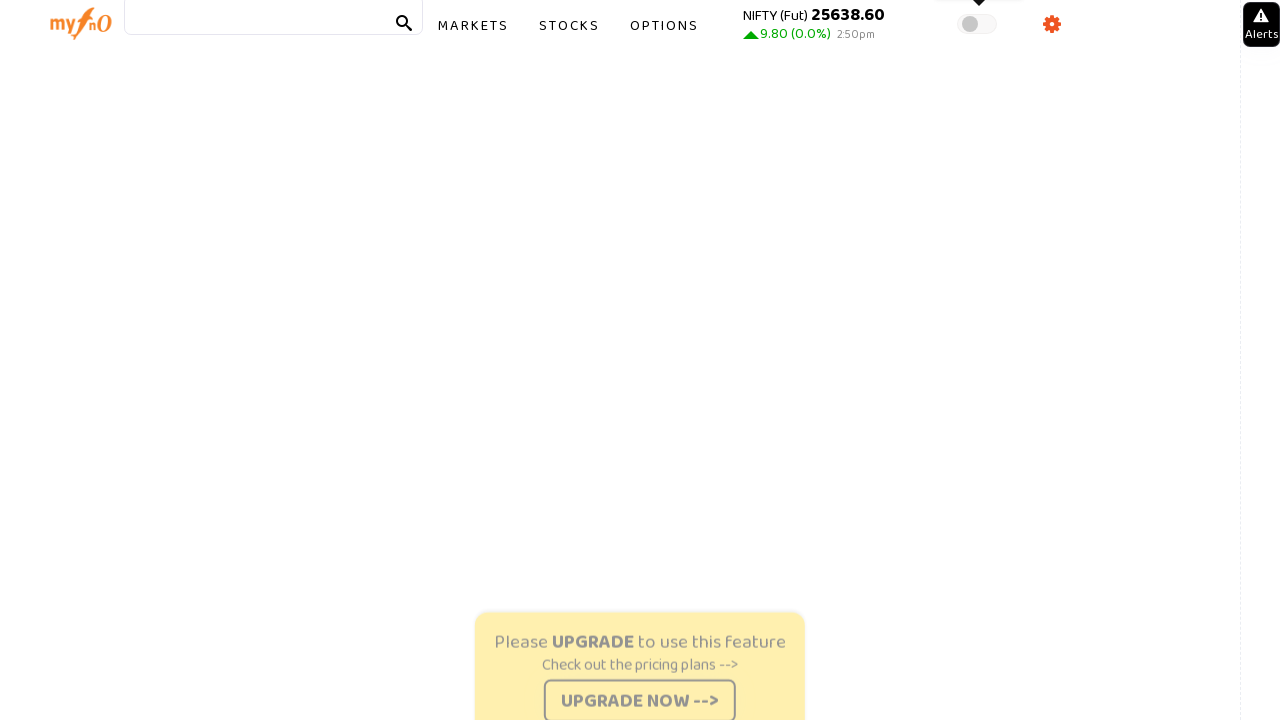

Hovered over settings icon to reveal theme options at (1053, 28) on xpath=//i[@class='icon-cog2 iconsmall']
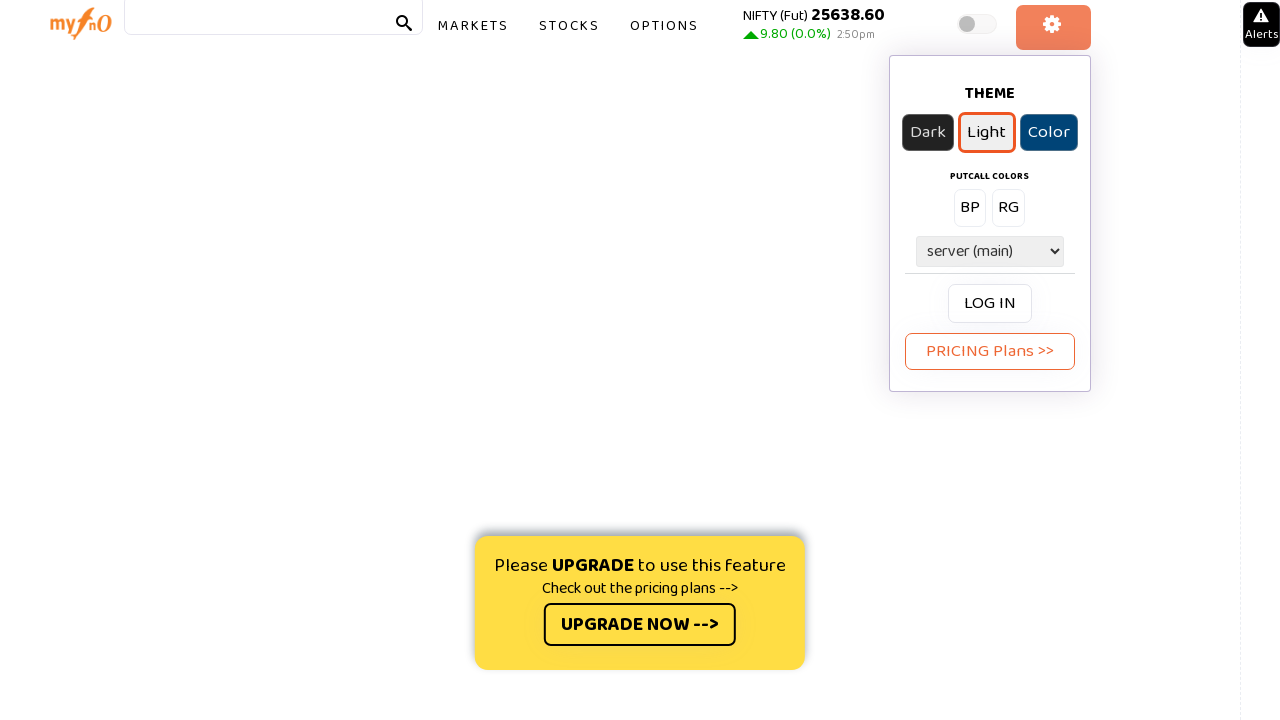

Switched to dark theme at (928, 133) on xpath=//a[@class='dark']
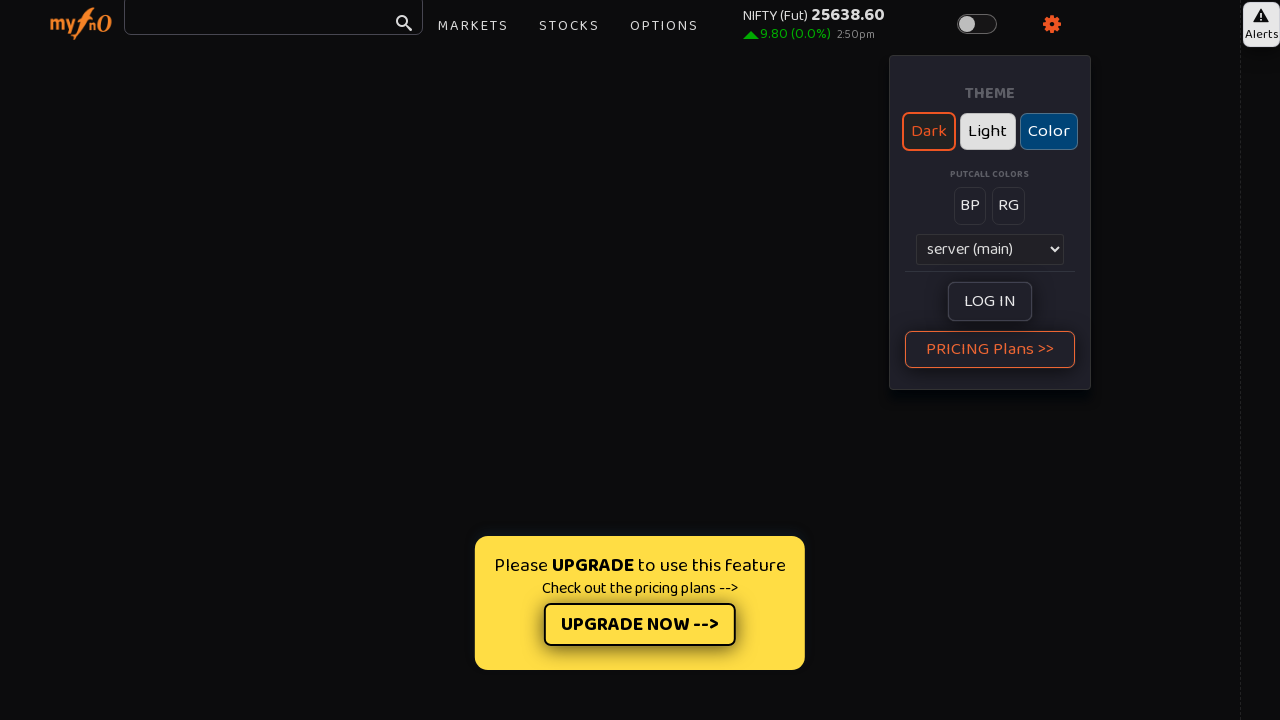

Switched to light theme at (988, 132) on xpath=//a[contains(text(),'light')]
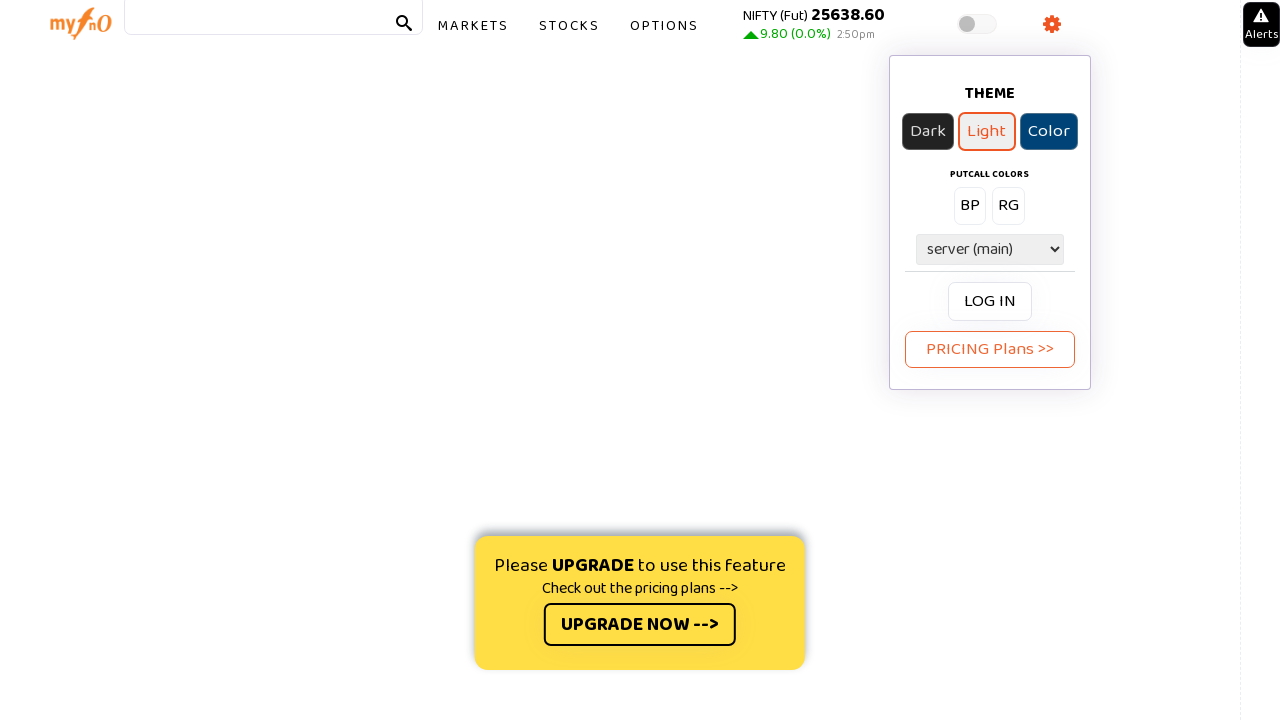

Switched to colored theme at (1049, 132) on xpath=//a[@class='colored']
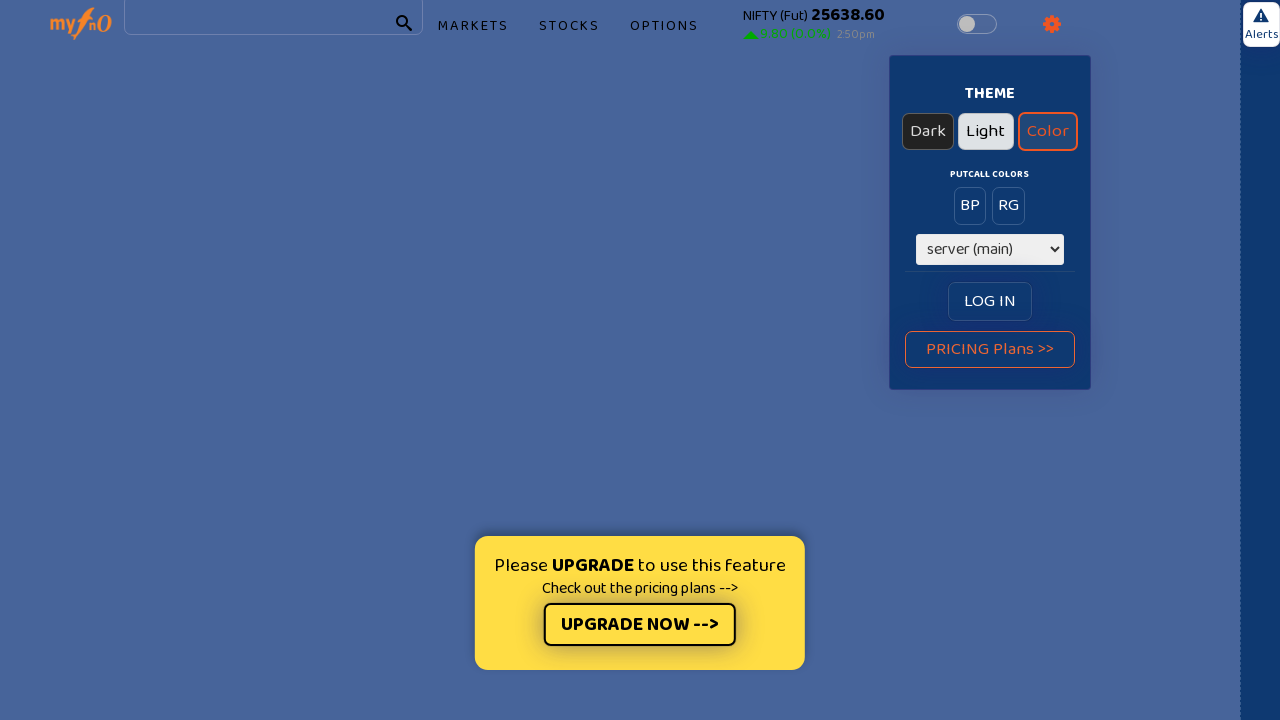

Clicked login button at (990, 301) on #loginbutton
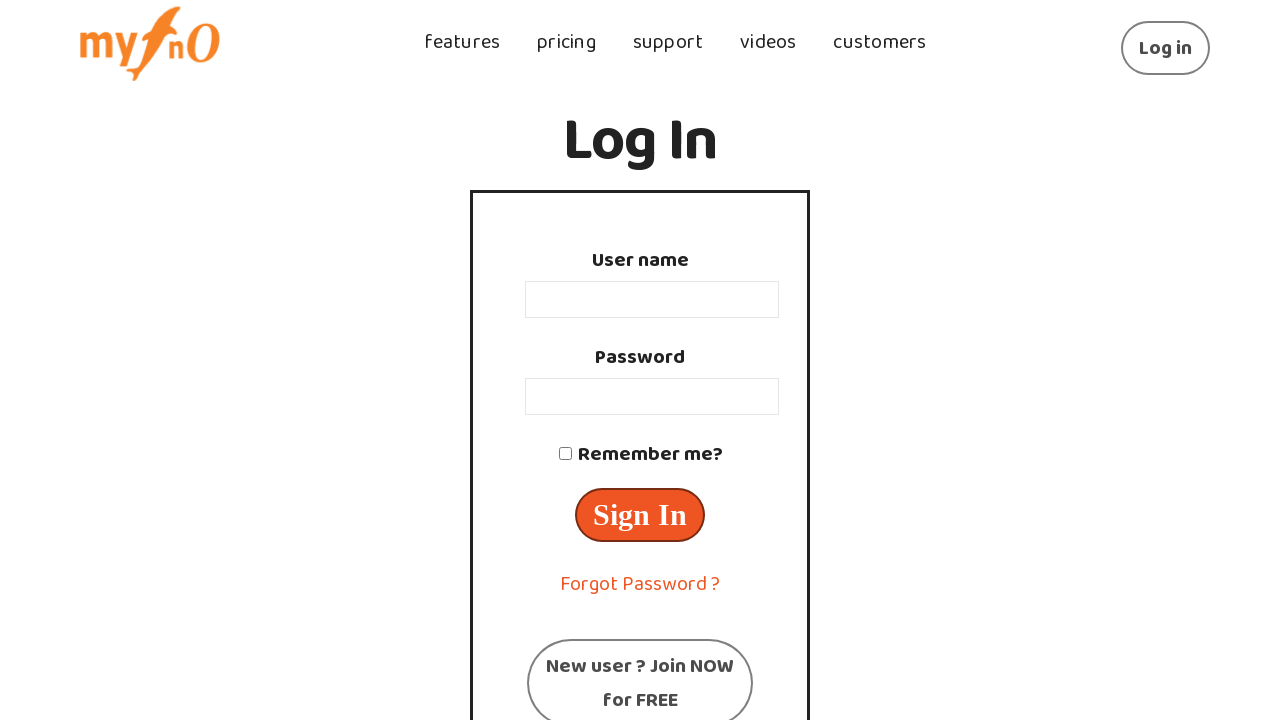

Navigated back from login page
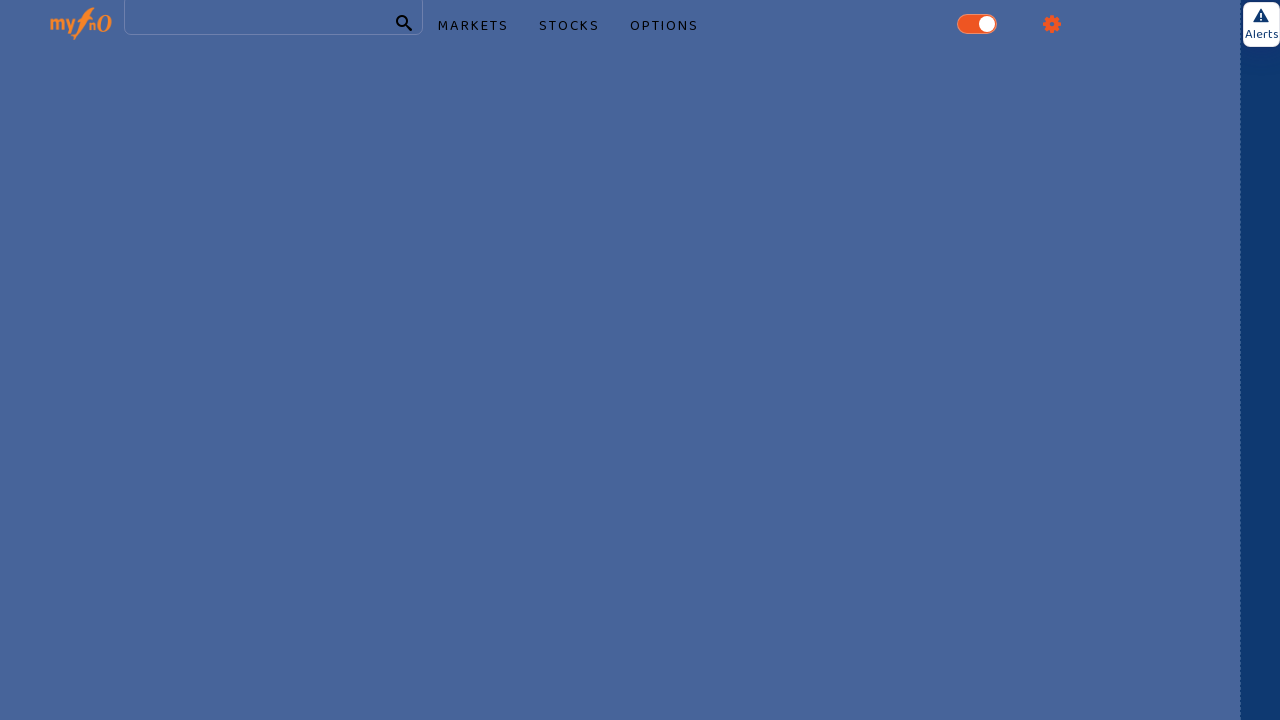

Hovered over markets menu to reveal market options at (474, 27) on xpath=//a[contains(text(),'markets')]
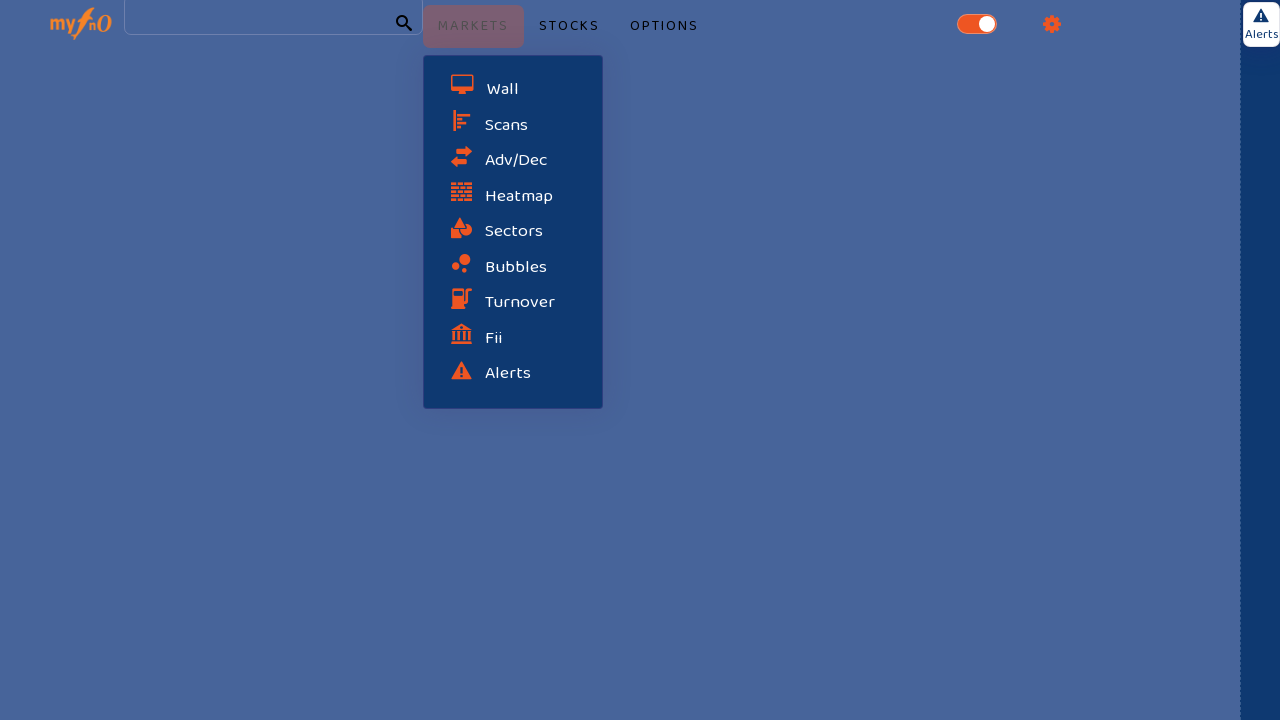

Clicked a market option at (513, 90) on (//div[@class='grp'])[4]//a >> nth=0
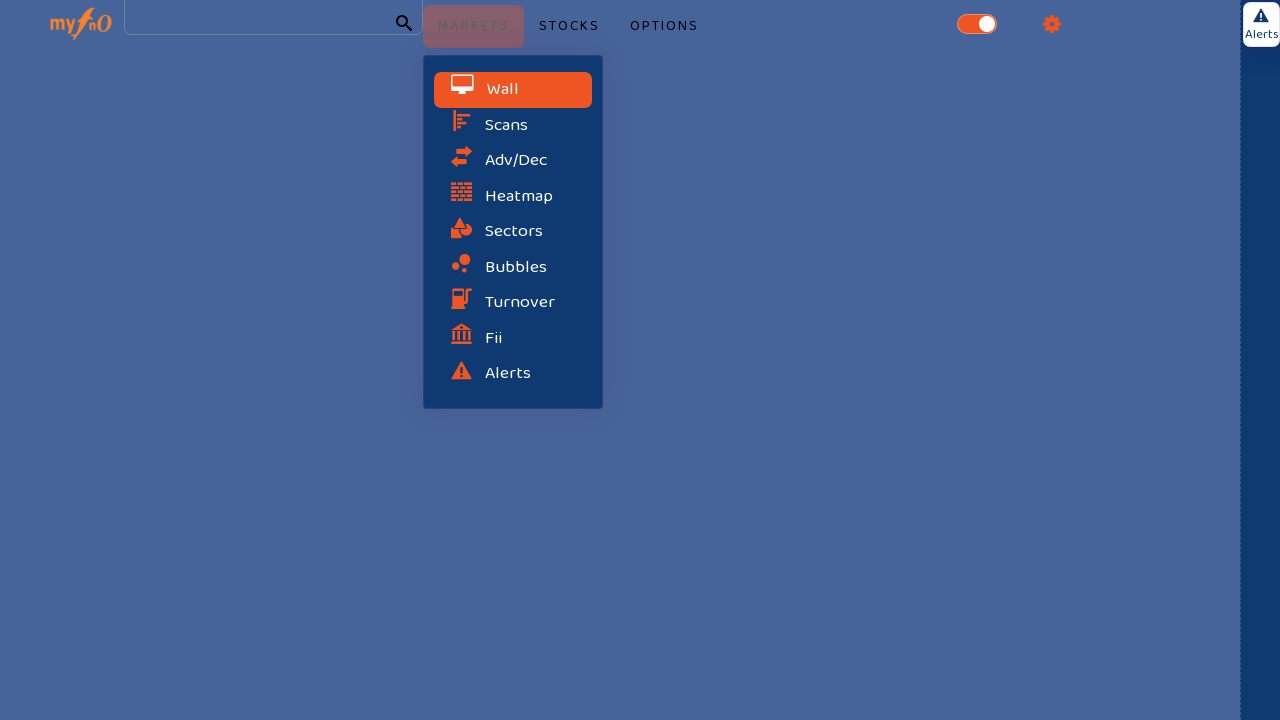

Waited 500ms for market option to load
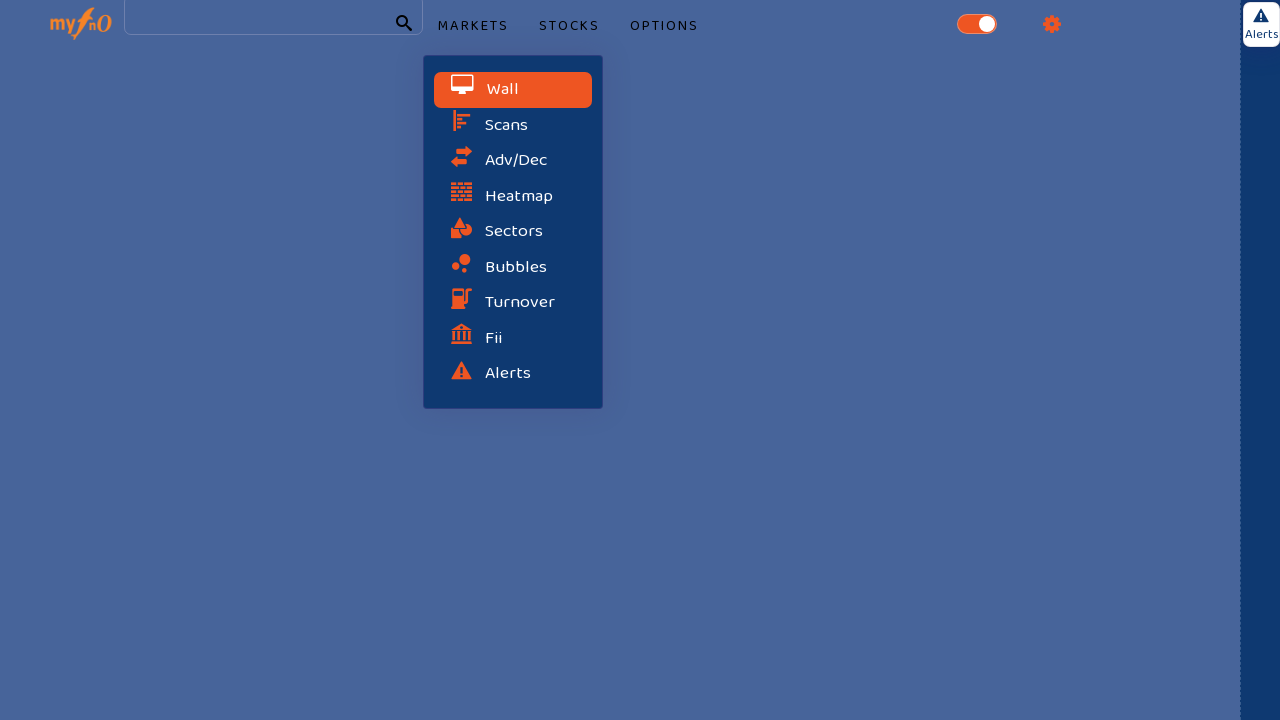

Clicked a market option at (513, 125) on (//div[@class='grp'])[4]//a >> nth=1
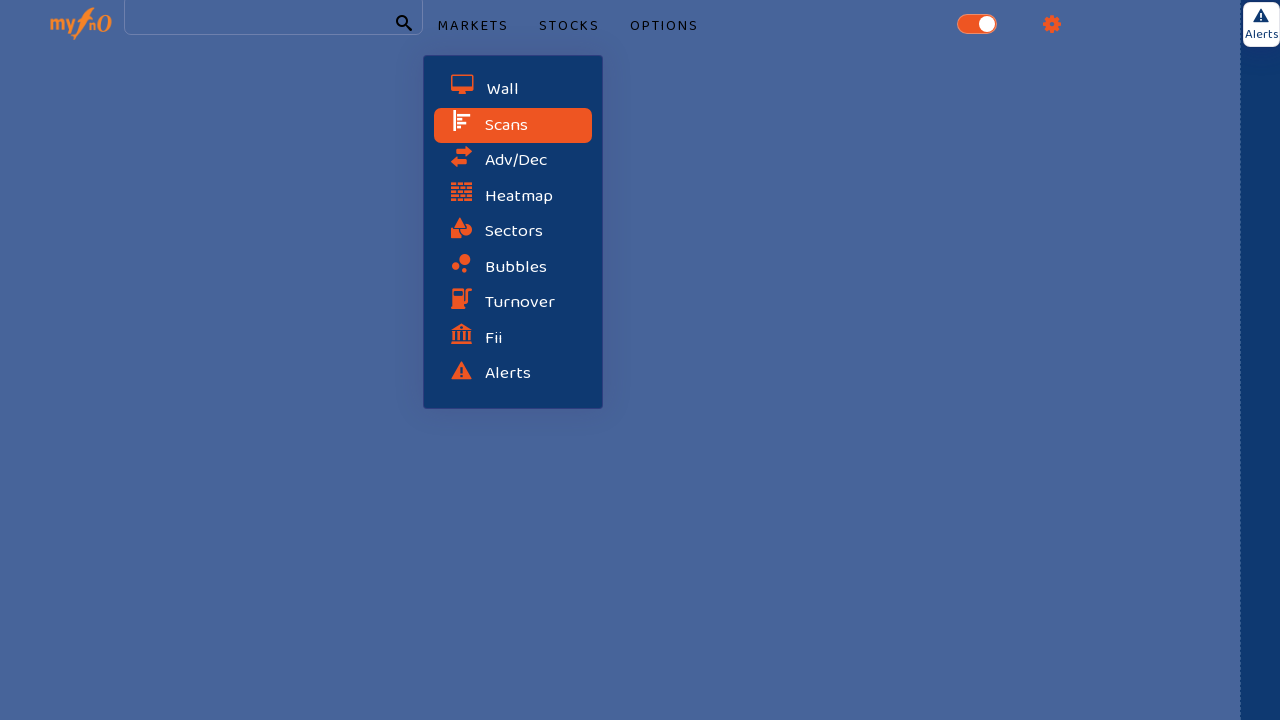

Waited 500ms for market option to load
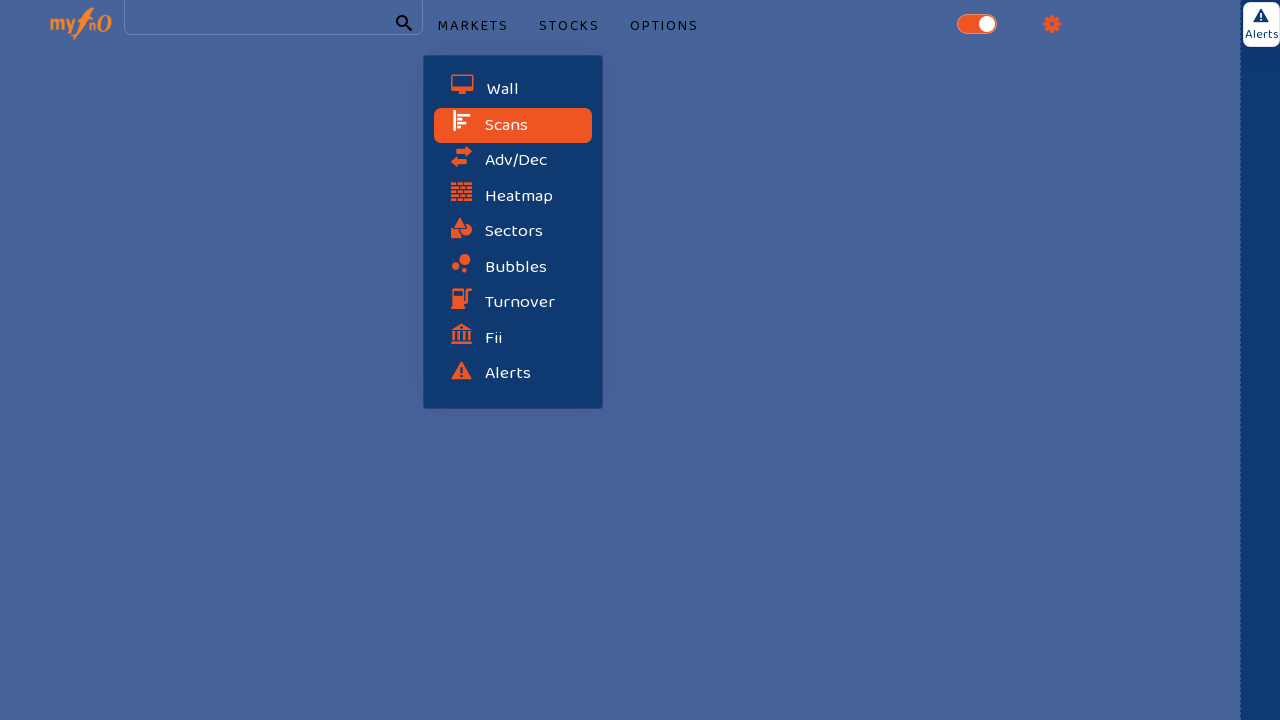

Clicked a market option at (513, 161) on (//div[@class='grp'])[4]//a >> nth=2
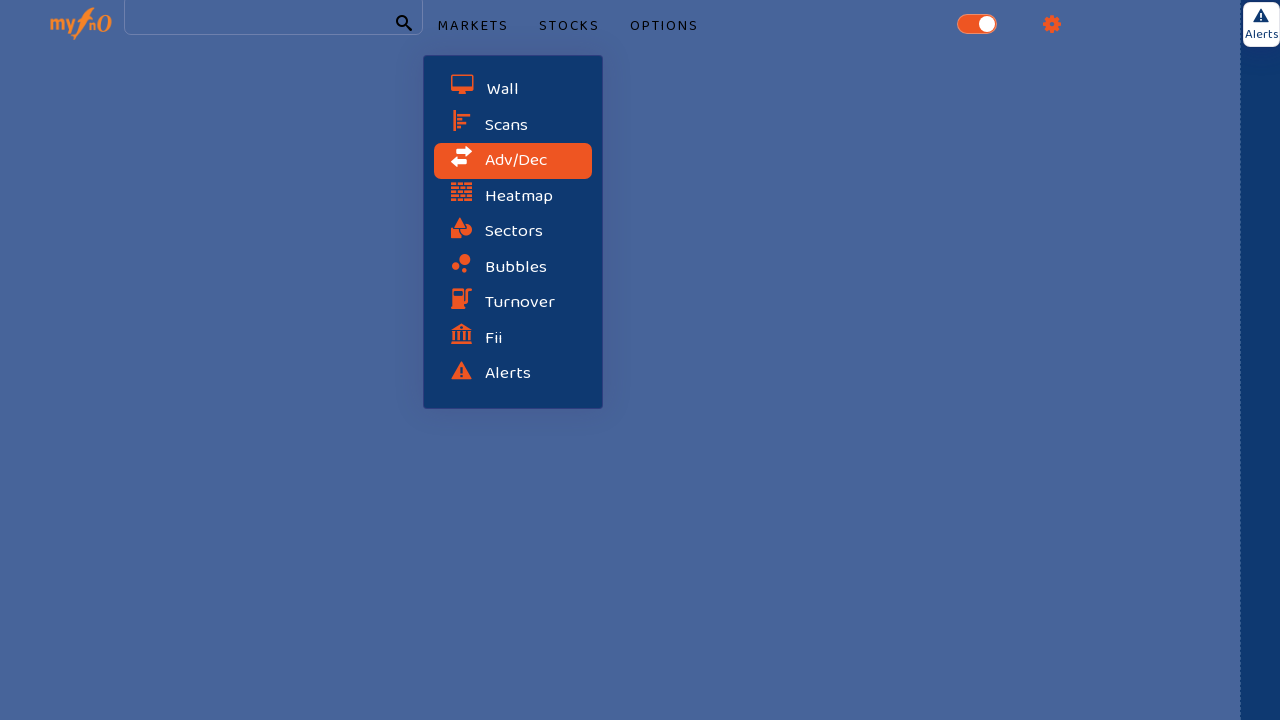

Waited 500ms for market option to load
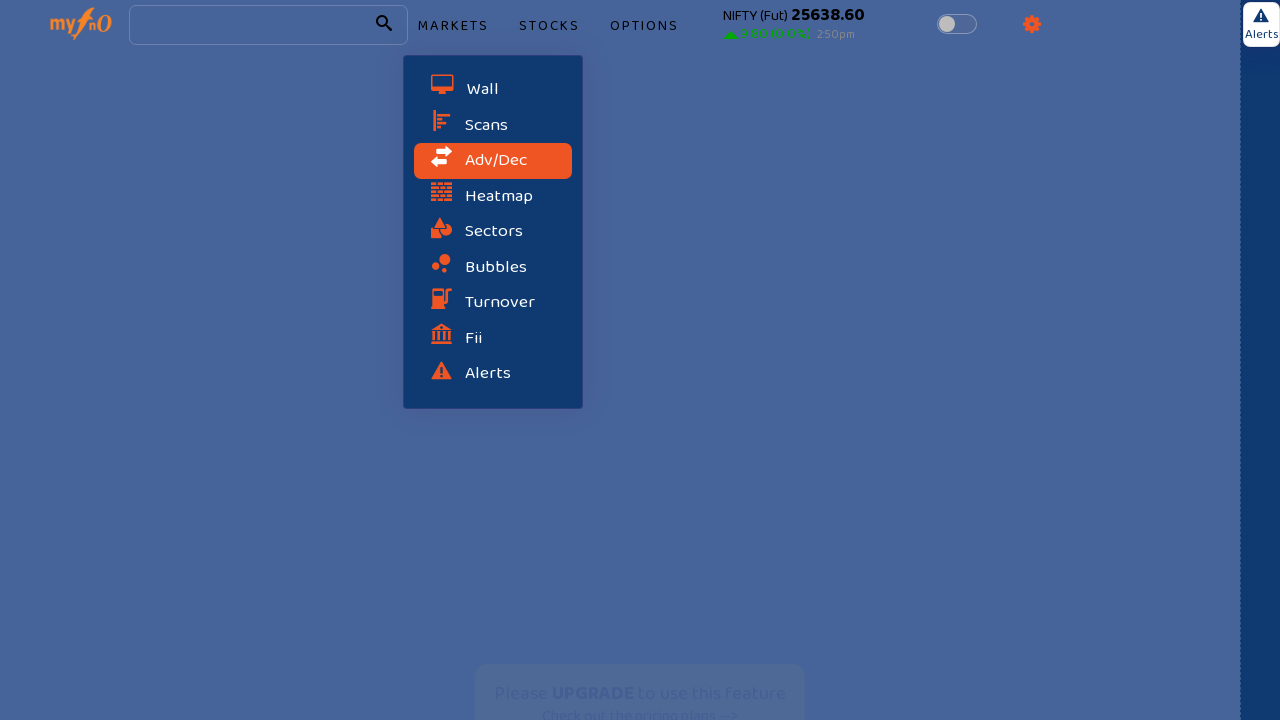

Clicked a market option at (493, 196) on (//div[@class='grp'])[4]//a >> nth=3
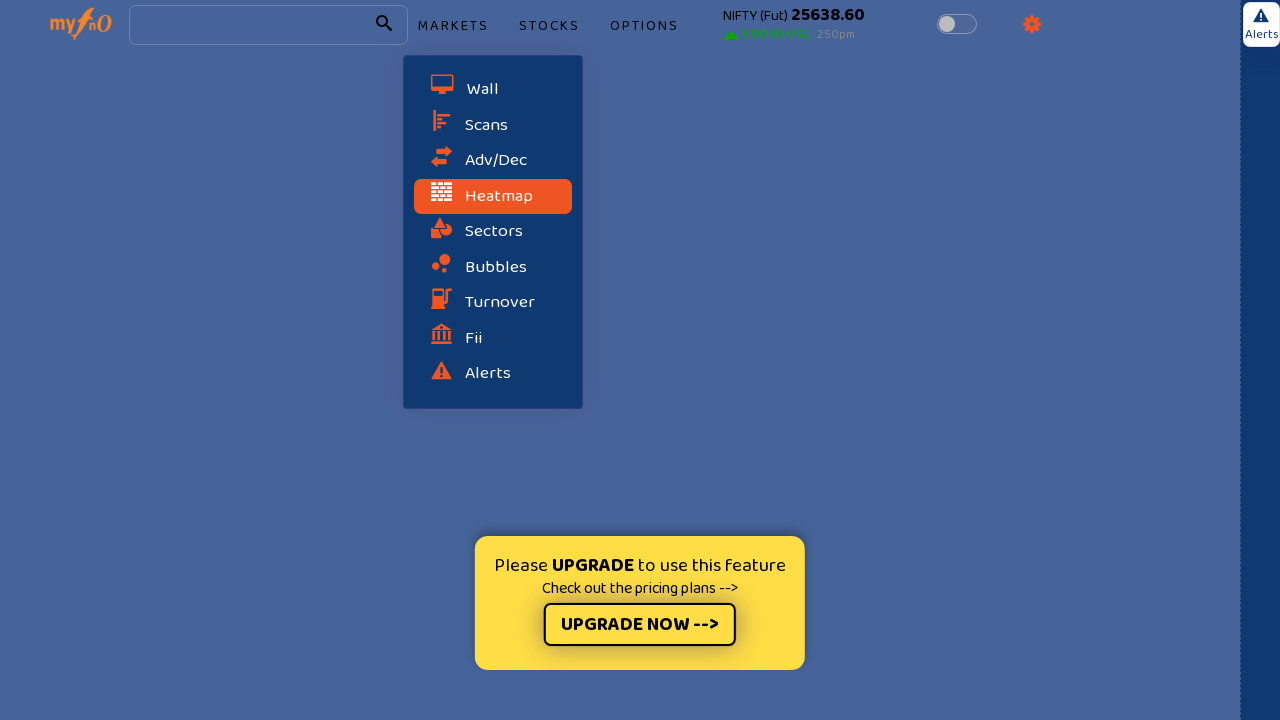

Waited 500ms for market option to load
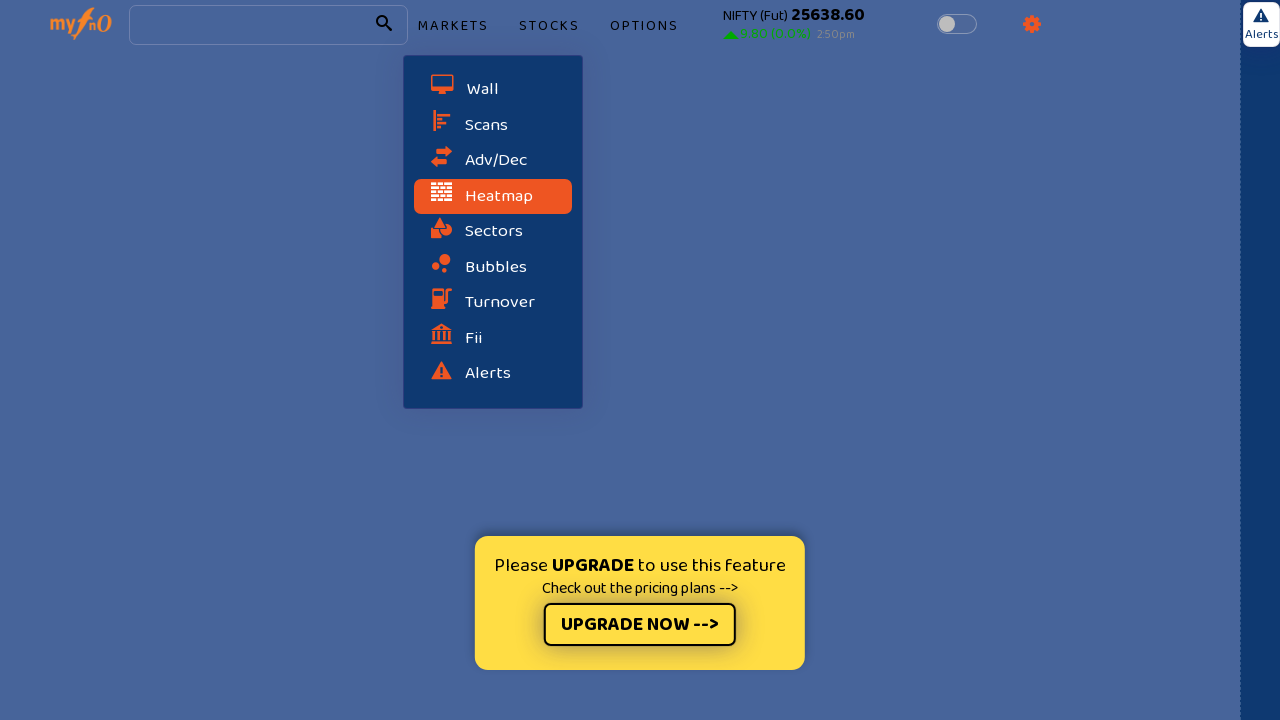

Clicked a market option at (493, 232) on (//div[@class='grp'])[4]//a >> nth=4
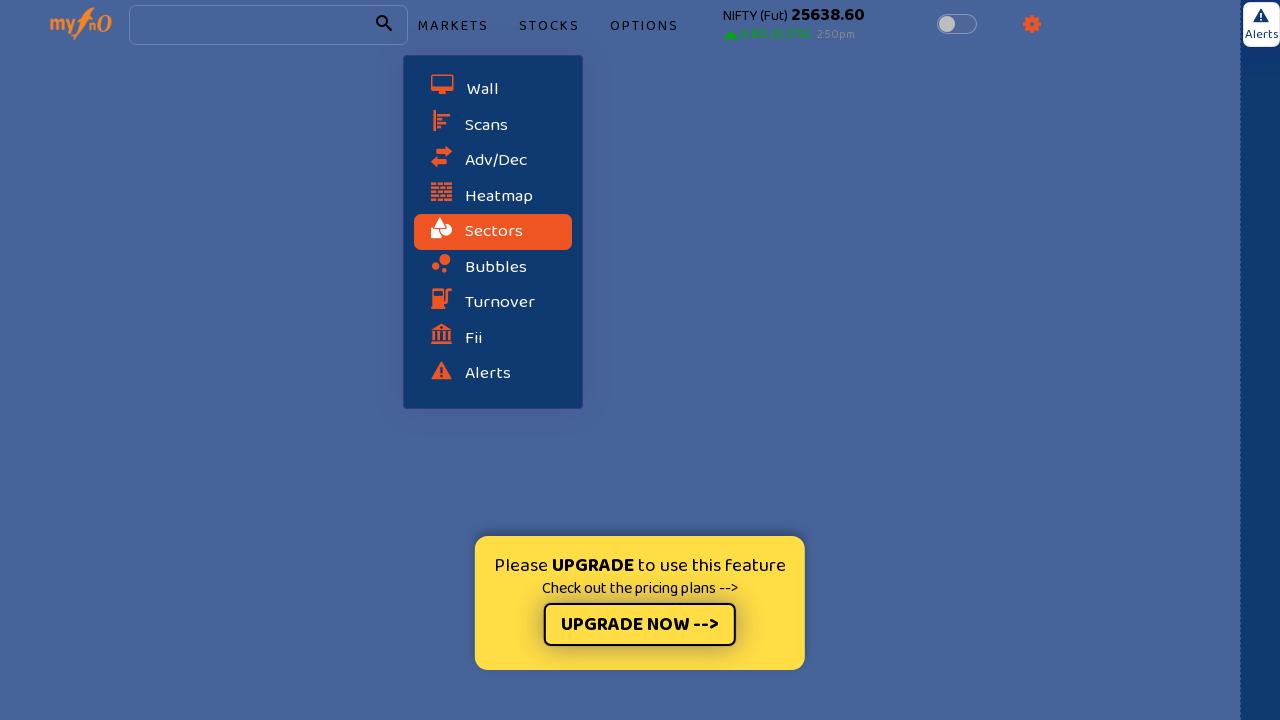

Waited 500ms for market option to load
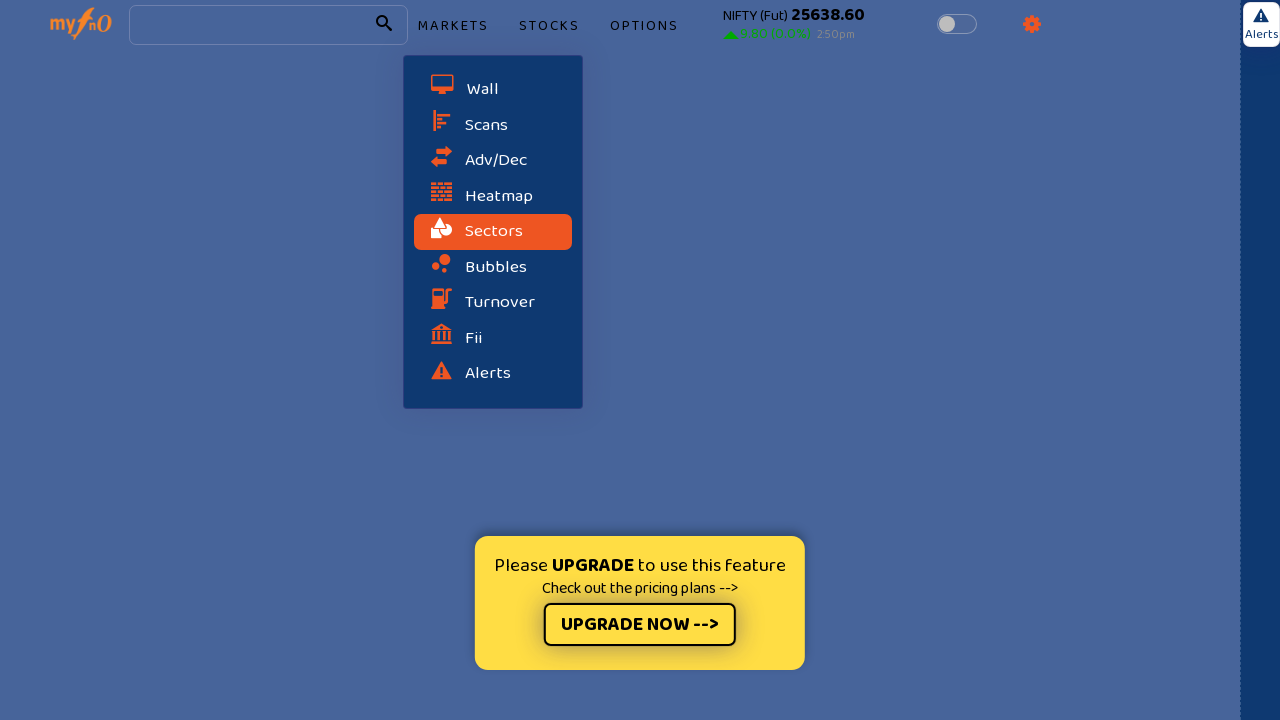

Clicked a market option at (493, 268) on (//div[@class='grp'])[4]//a >> nth=5
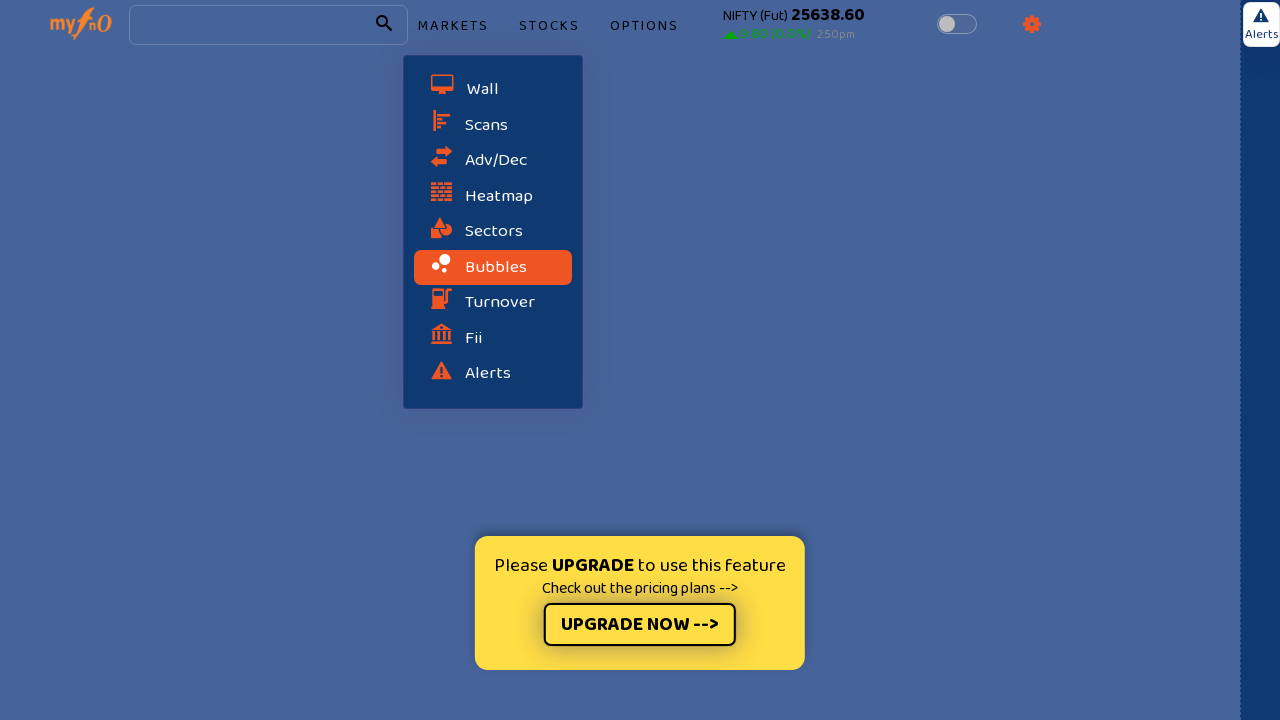

Waited 500ms for market option to load
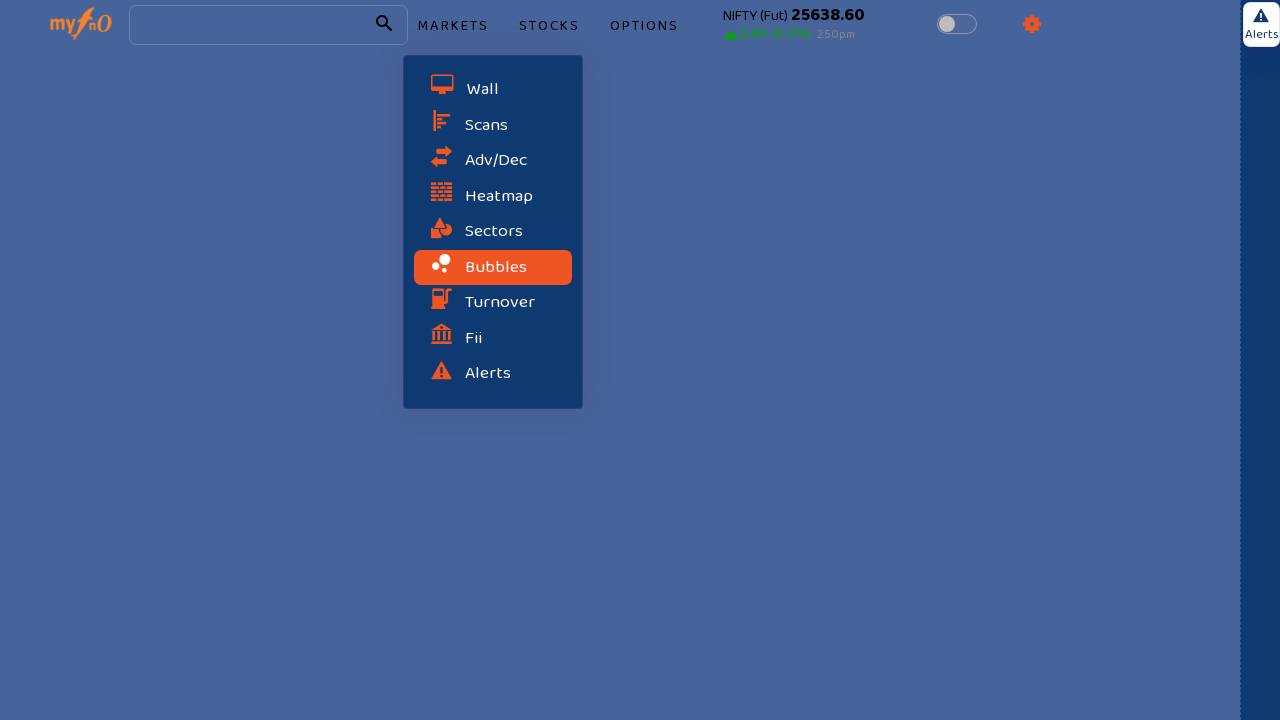

Clicked a market option at (493, 303) on (//div[@class='grp'])[4]//a >> nth=6
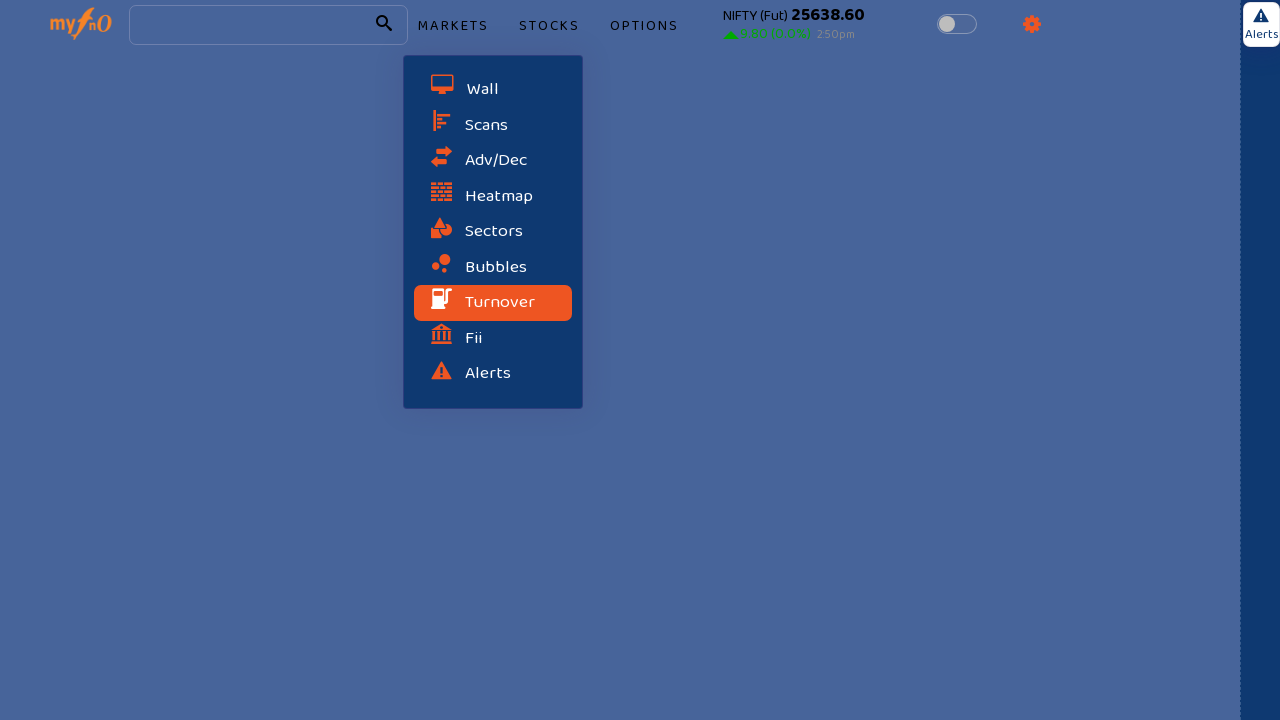

Waited 500ms for market option to load
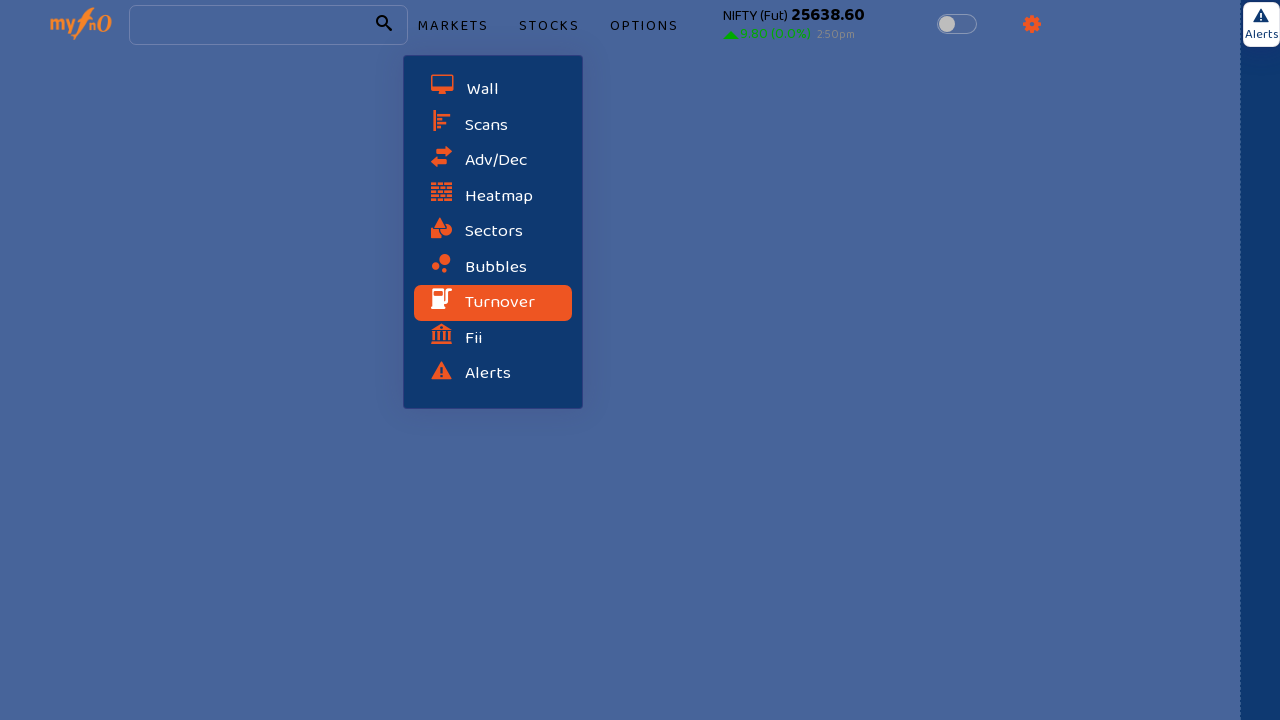

Clicked a market option at (493, 339) on (//div[@class='grp'])[4]//a >> nth=7
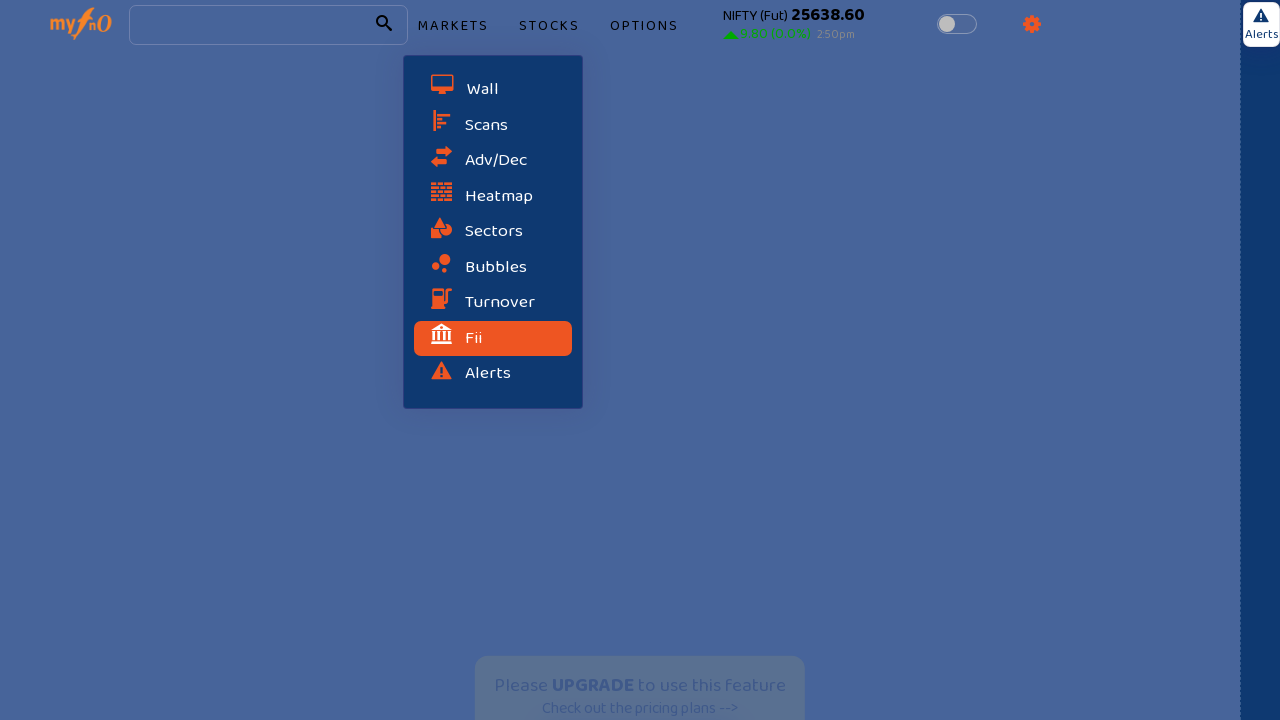

Waited 500ms for market option to load
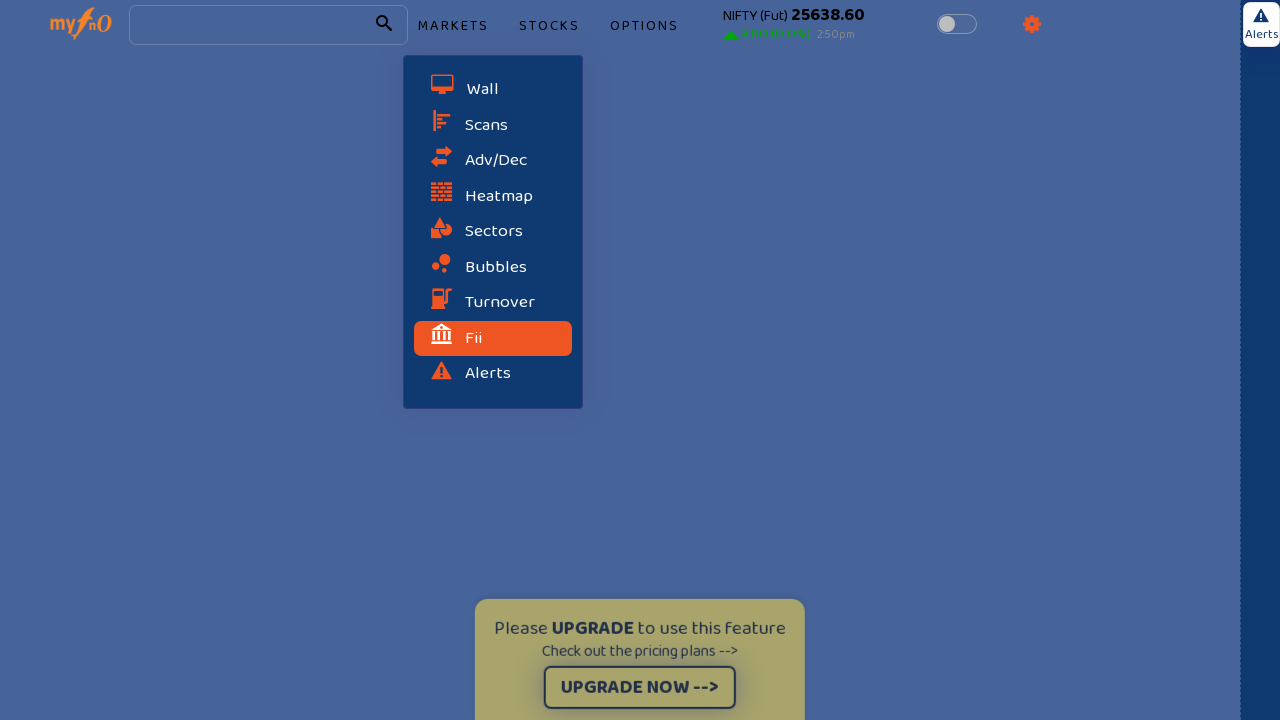

Clicked a market option at (493, 374) on (//div[@class='grp'])[4]//a >> nth=8
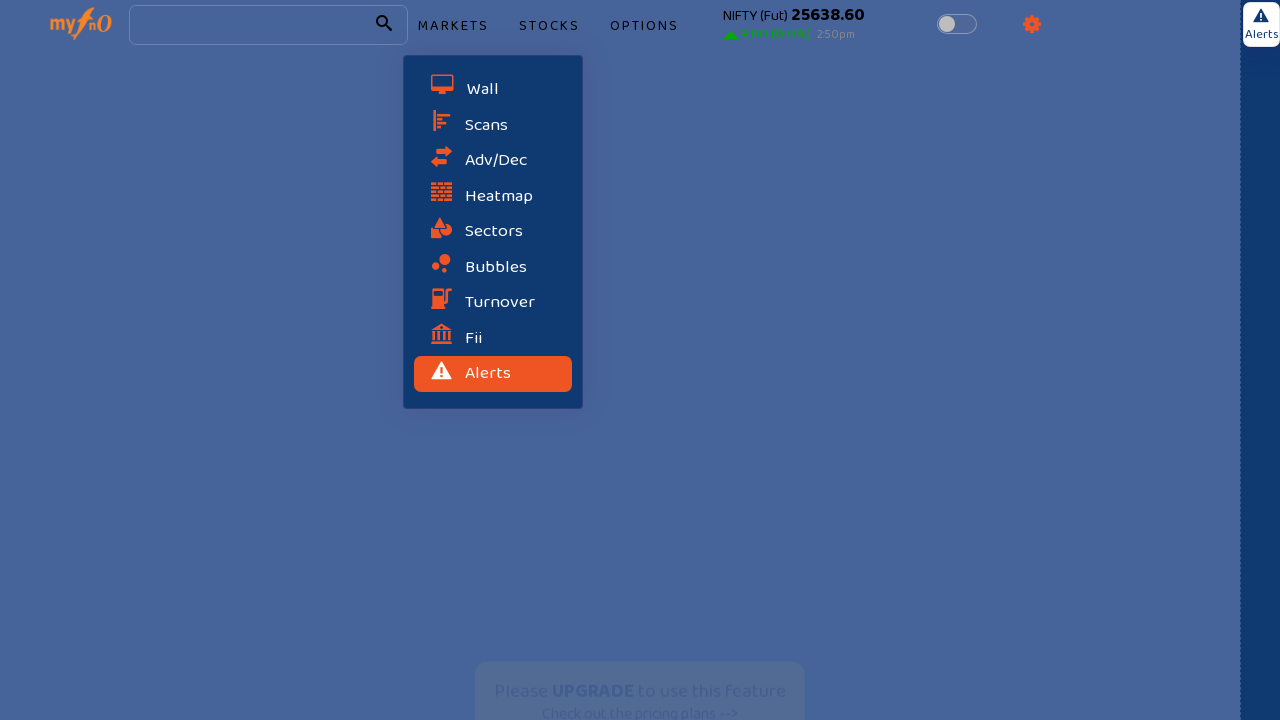

Waited 500ms for market option to load
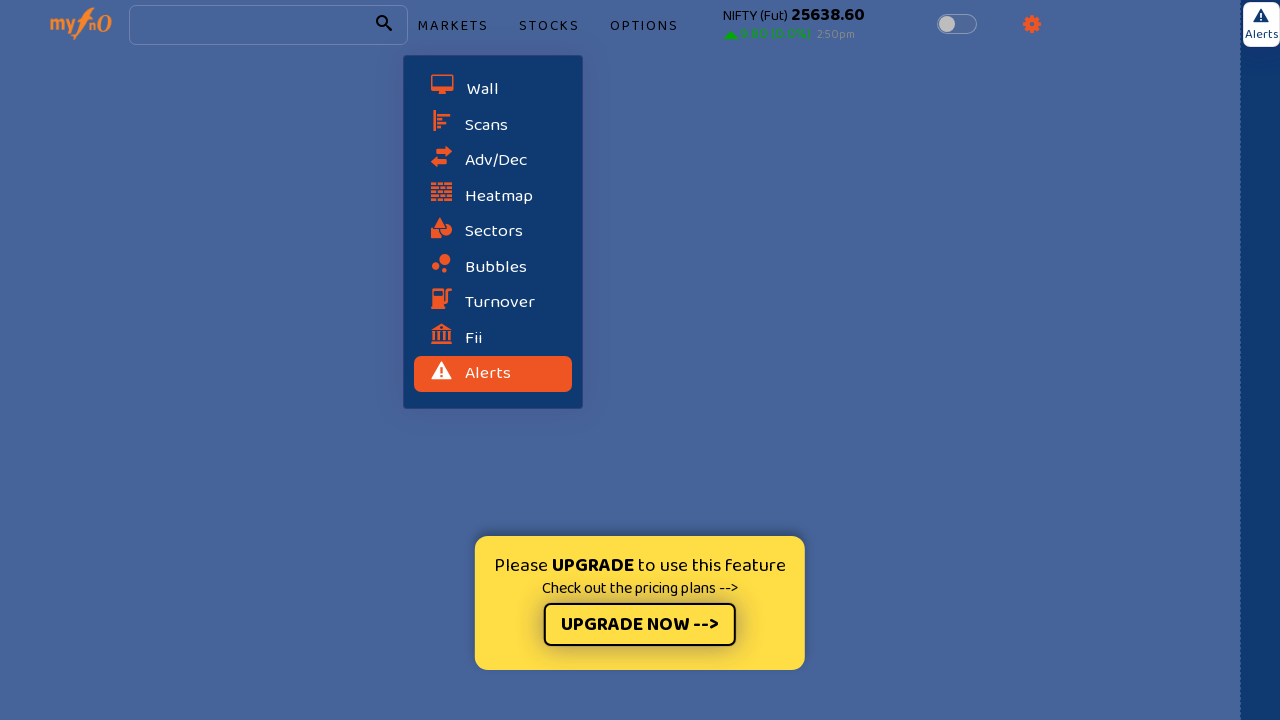

Hovered over stocks menu to reveal stock options at (550, 27) on xpath=//a[contains(text(),'stocks')]
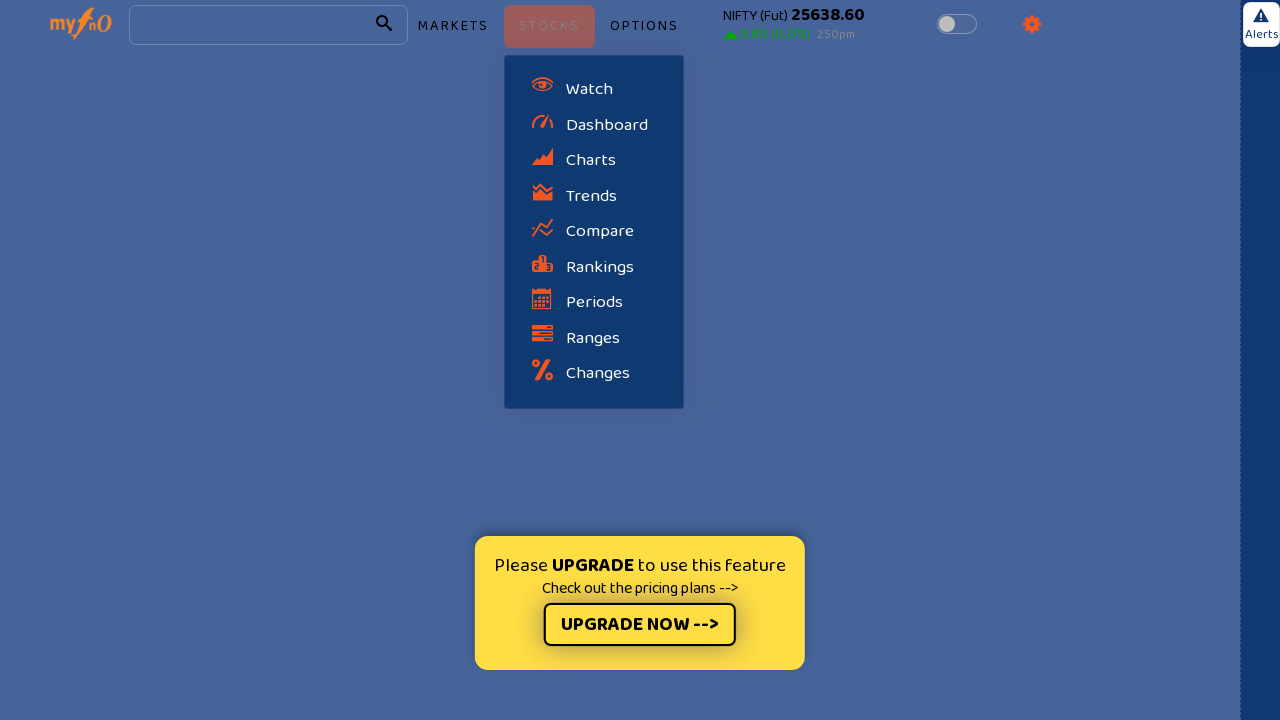

Clicked stock option 1 at (594, 90) on (//div[@class='grp'])[5]//a >> nth=0
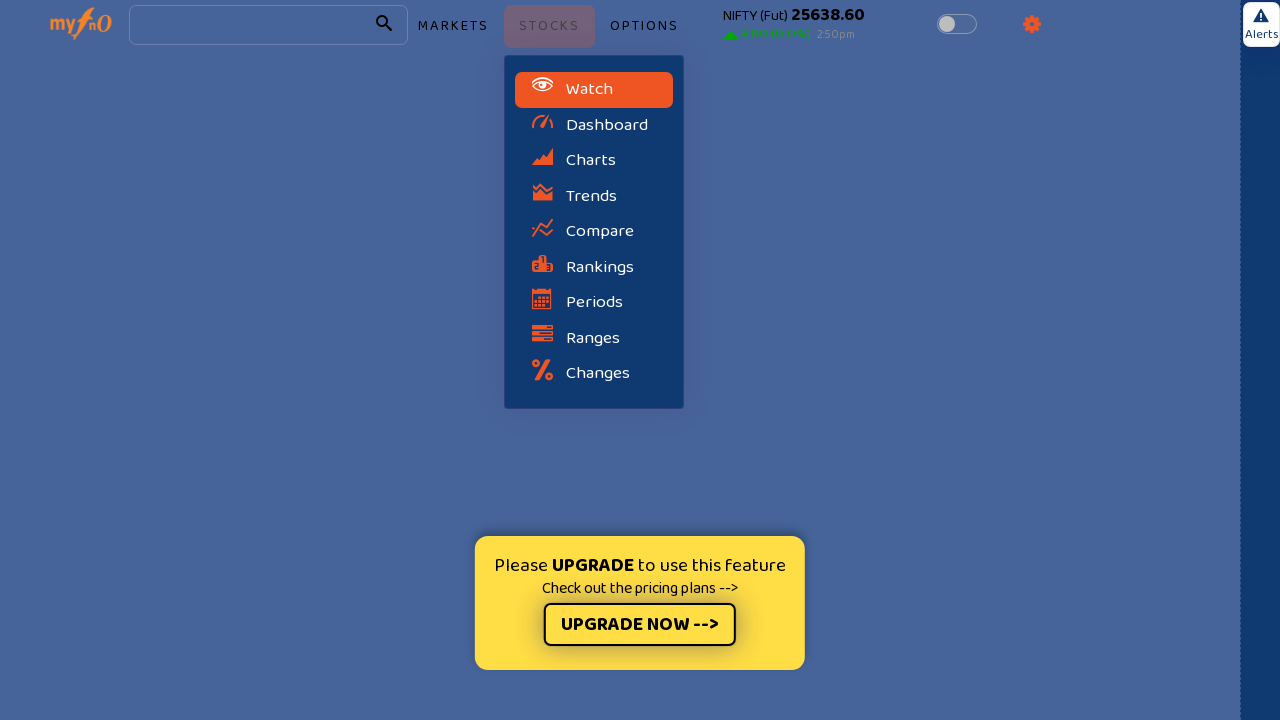

Waited 200ms for stock option to load
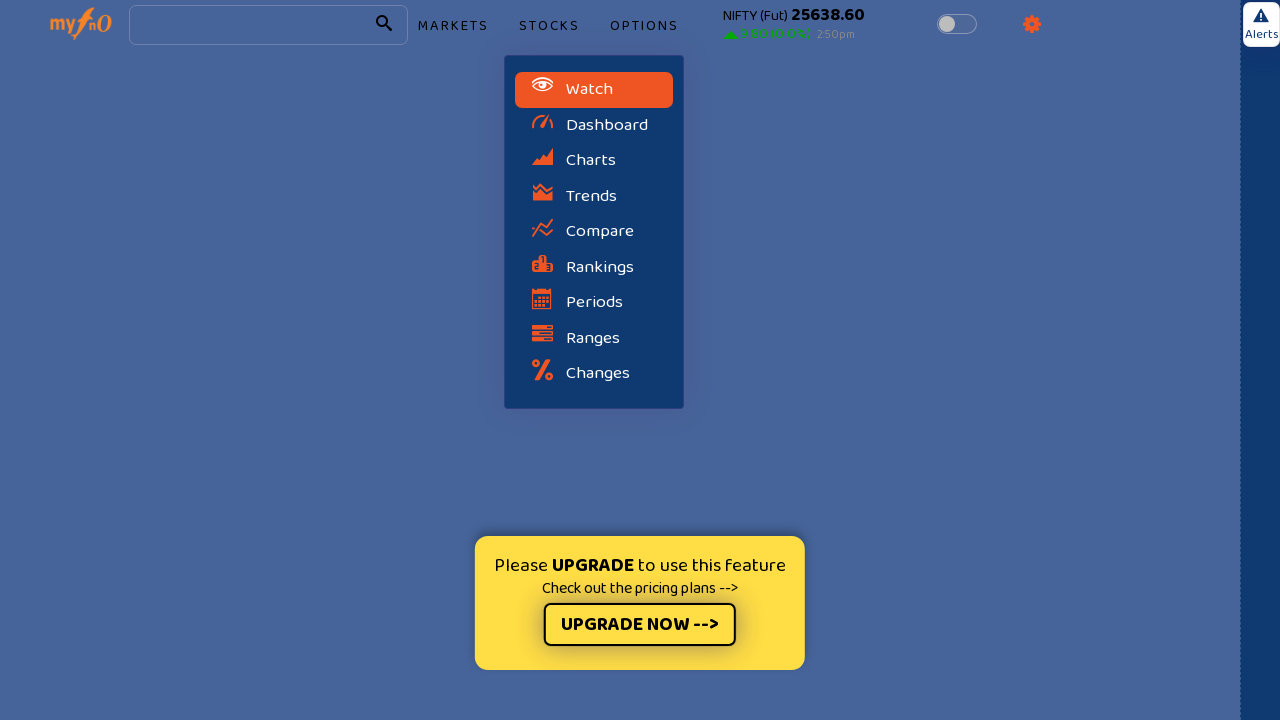

Clicked stock option 2 at (594, 125) on (//div[@class='grp'])[5]//a >> nth=1
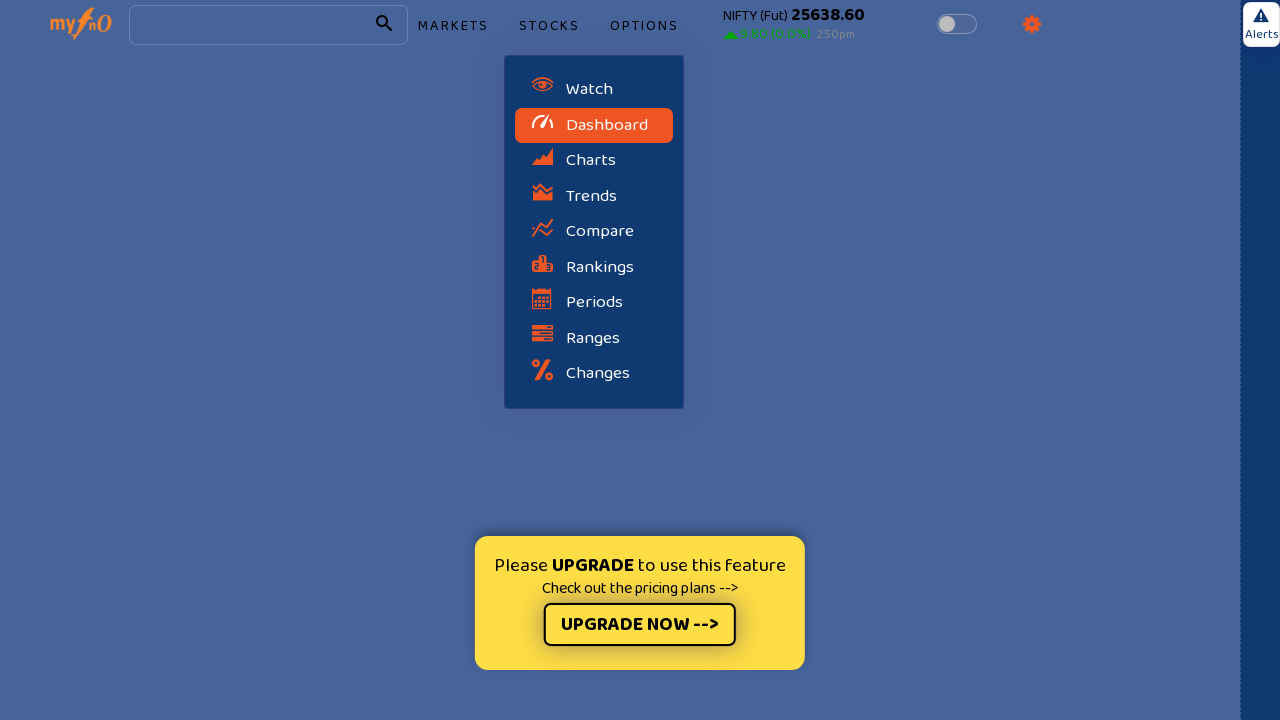

Waited 200ms for stock option to load
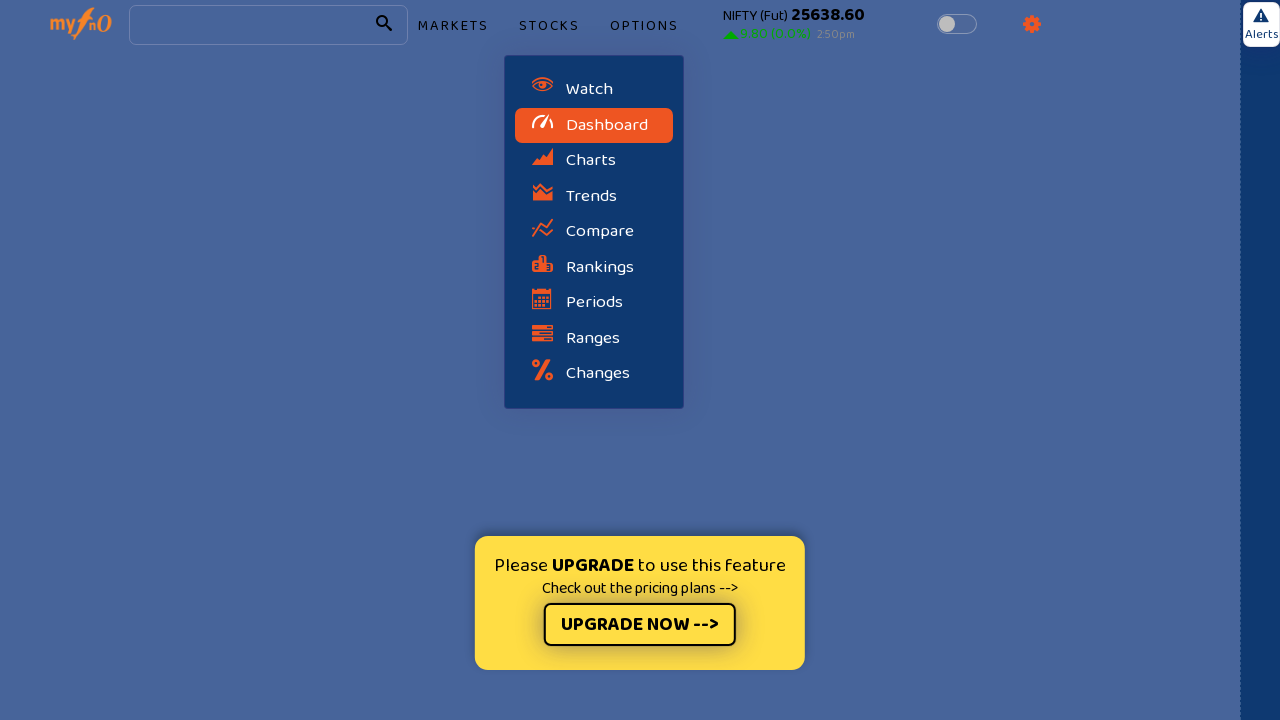

Clicked stock option 3 at (594, 161) on (//div[@class='grp'])[5]//a >> nth=2
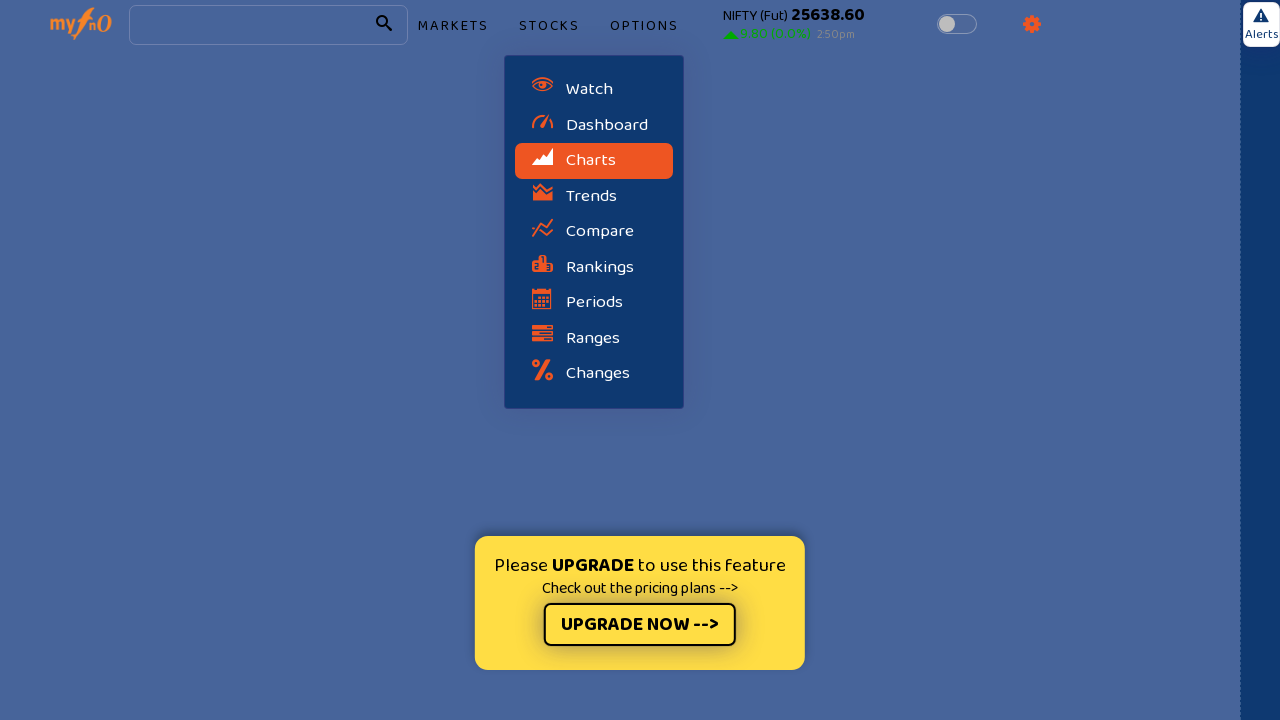

Waited 200ms for stock option to load
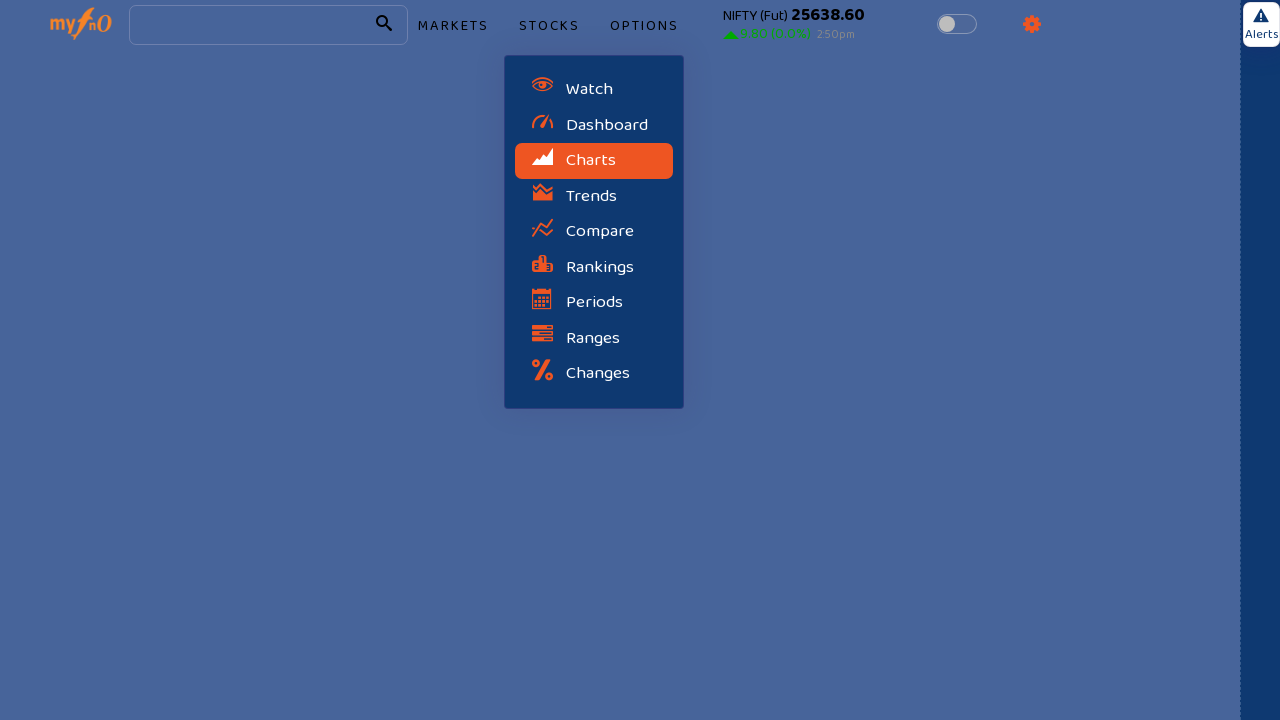

Clicked stock option 4 at (594, 196) on (//div[@class='grp'])[5]//a >> nth=3
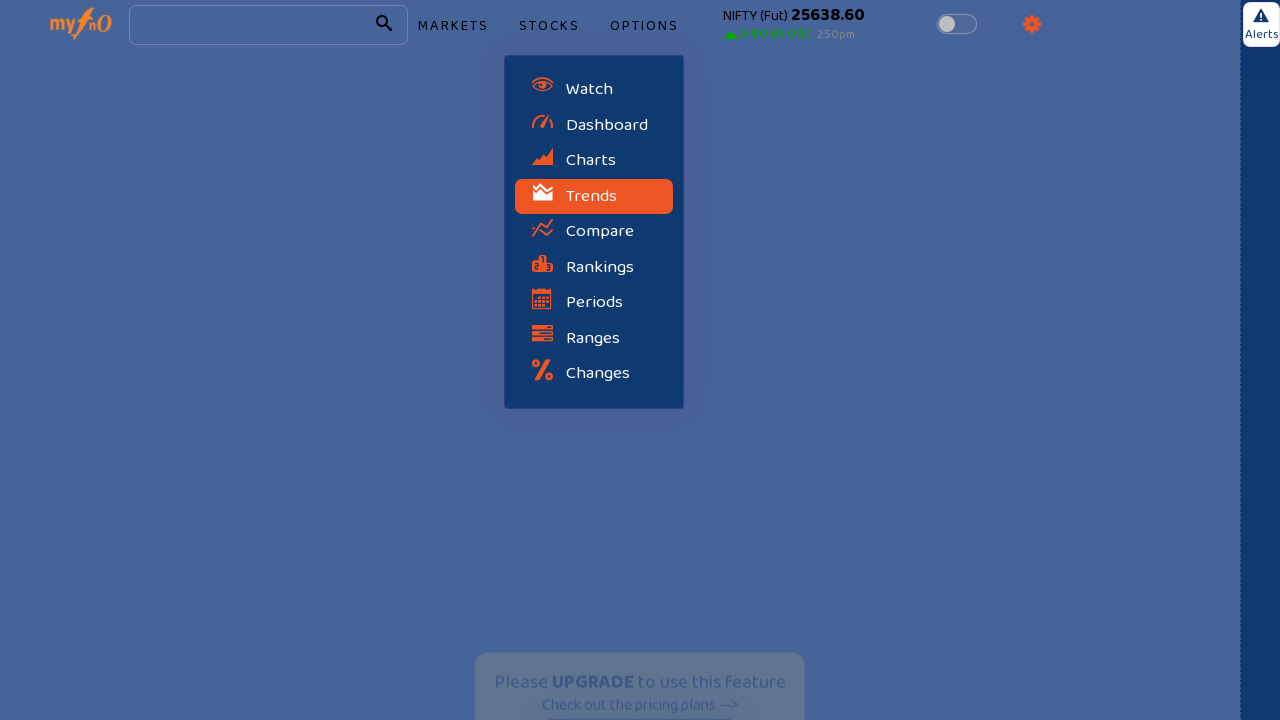

Waited 200ms for stock option to load
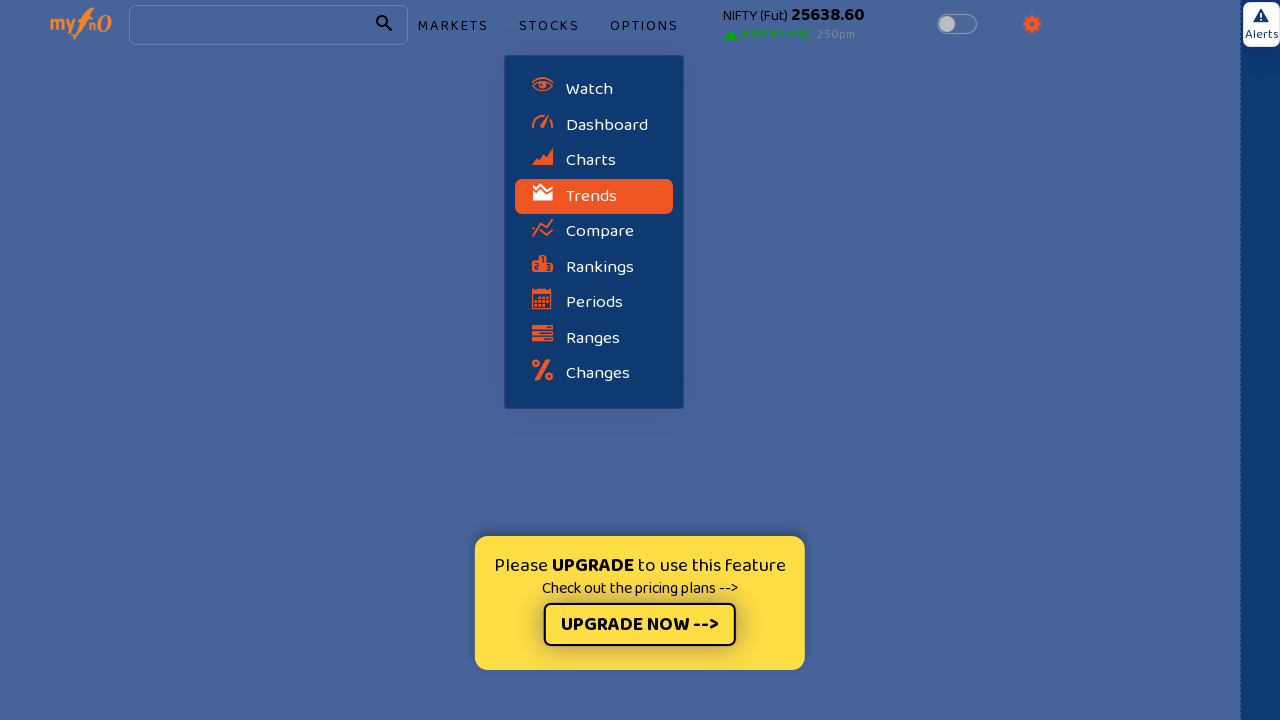

Clicked stock option 5 at (594, 232) on (//div[@class='grp'])[5]//a >> nth=4
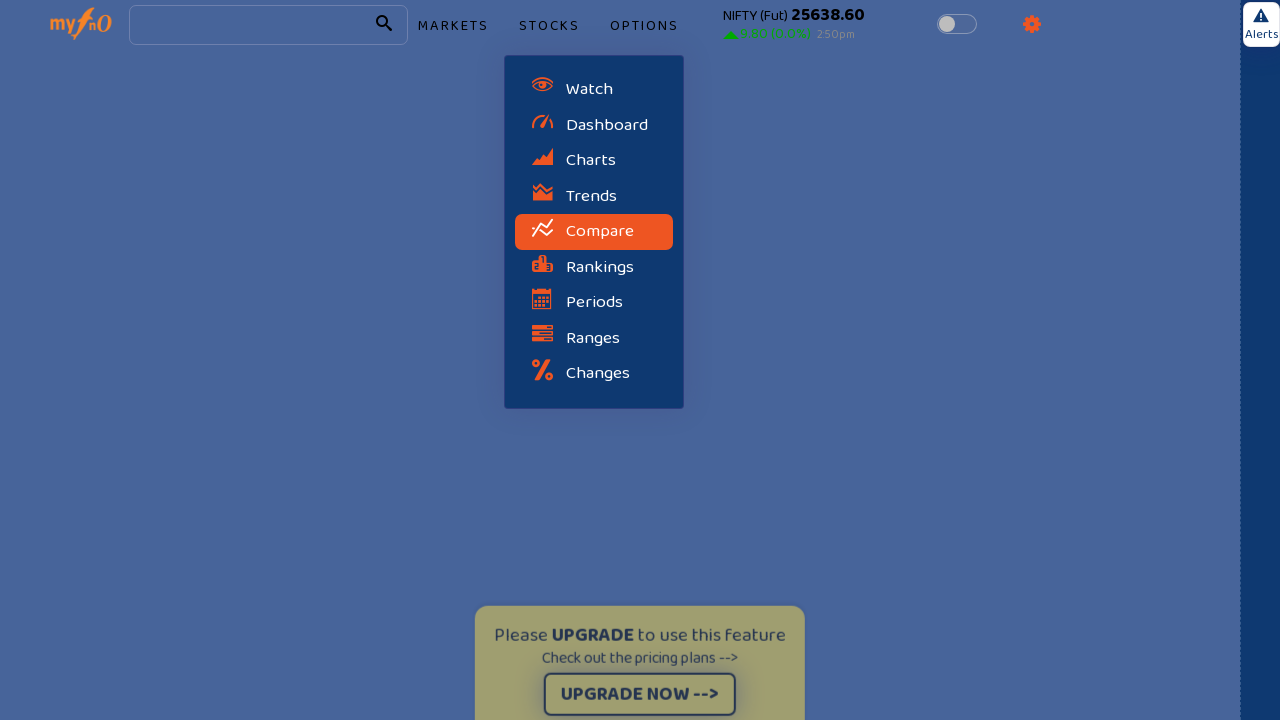

Waited 200ms for stock option to load
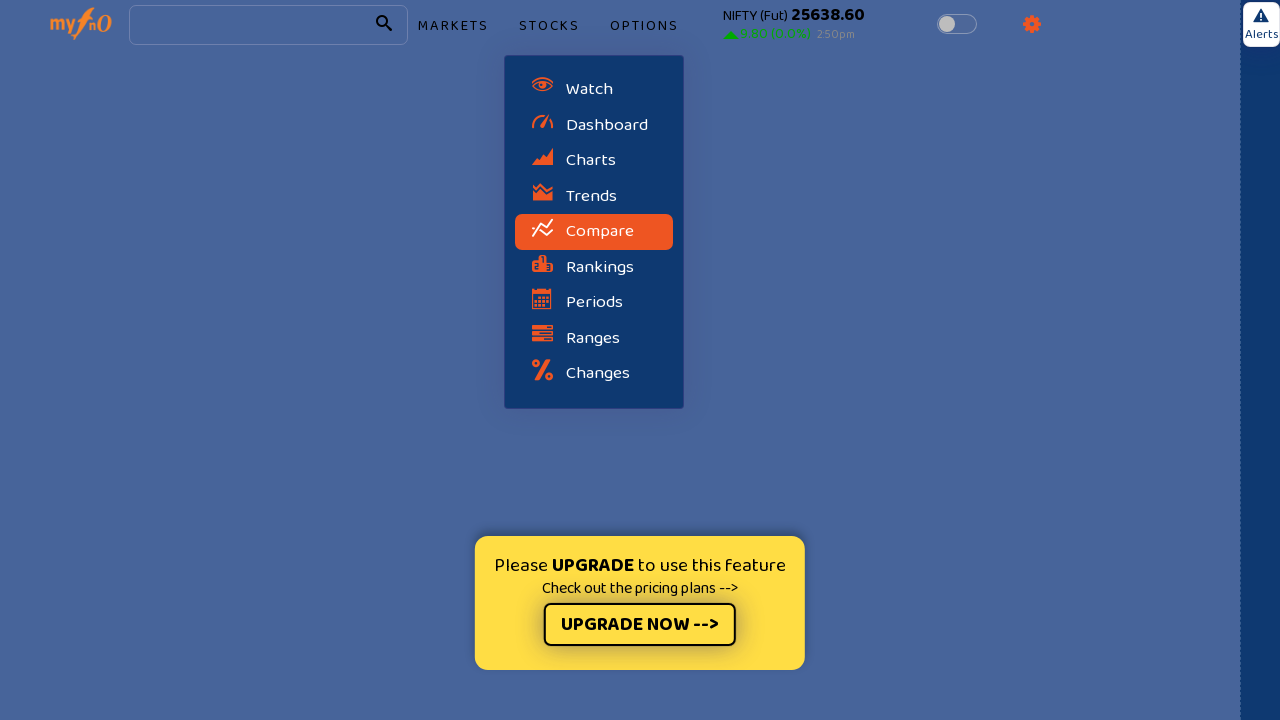

Clicked stock option 6 at (594, 268) on (//div[@class='grp'])[5]//a >> nth=5
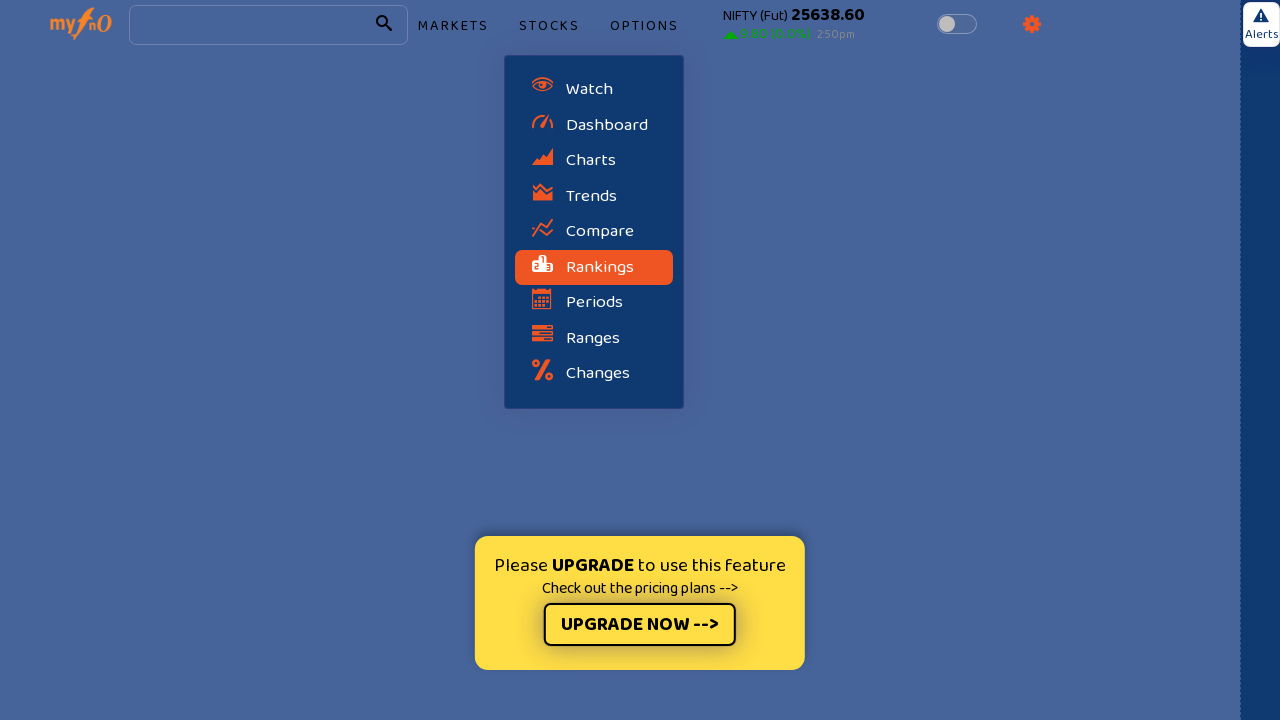

Waited 200ms for stock option to load
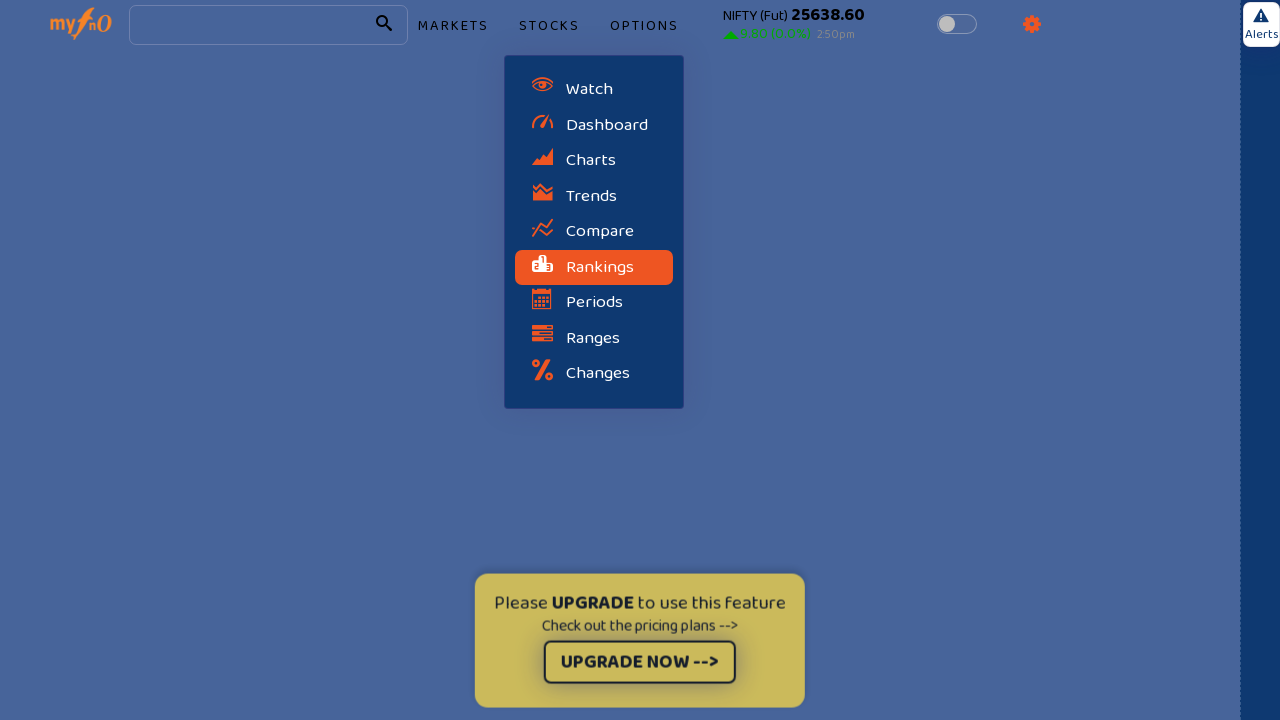

Clicked stock option 7 at (594, 303) on (//div[@class='grp'])[5]//a >> nth=6
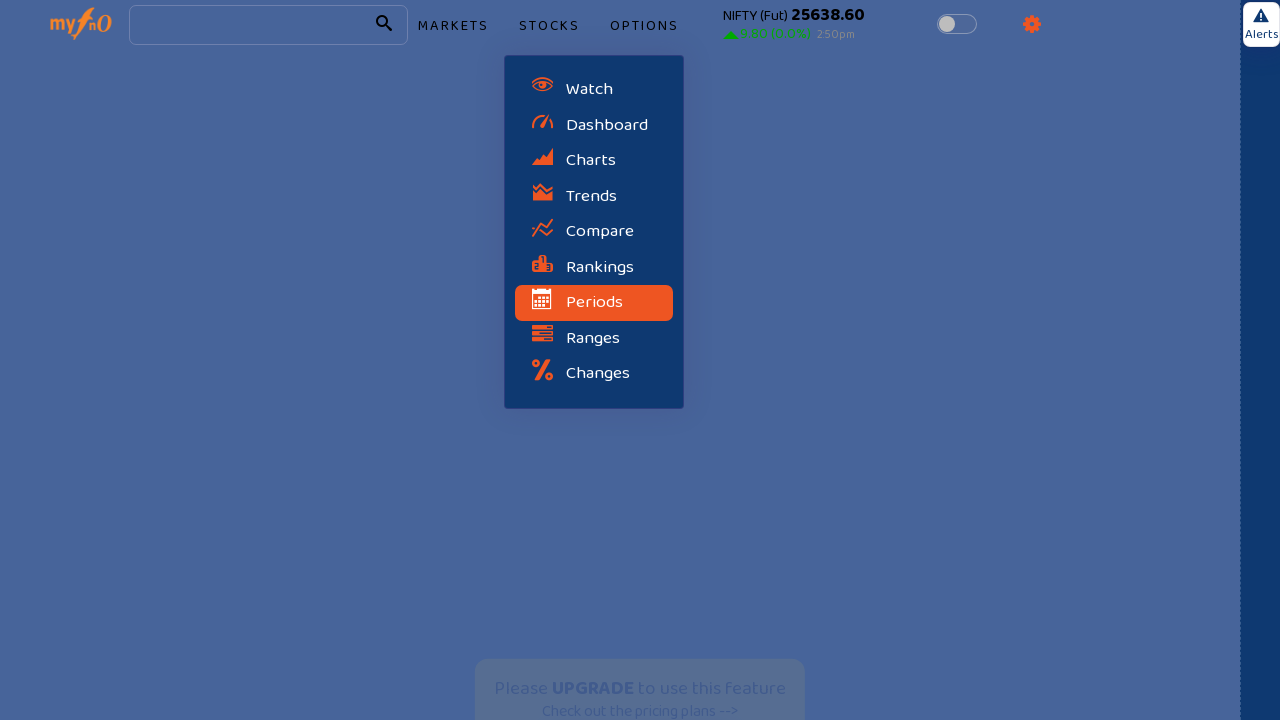

Waited 200ms for stock option to load
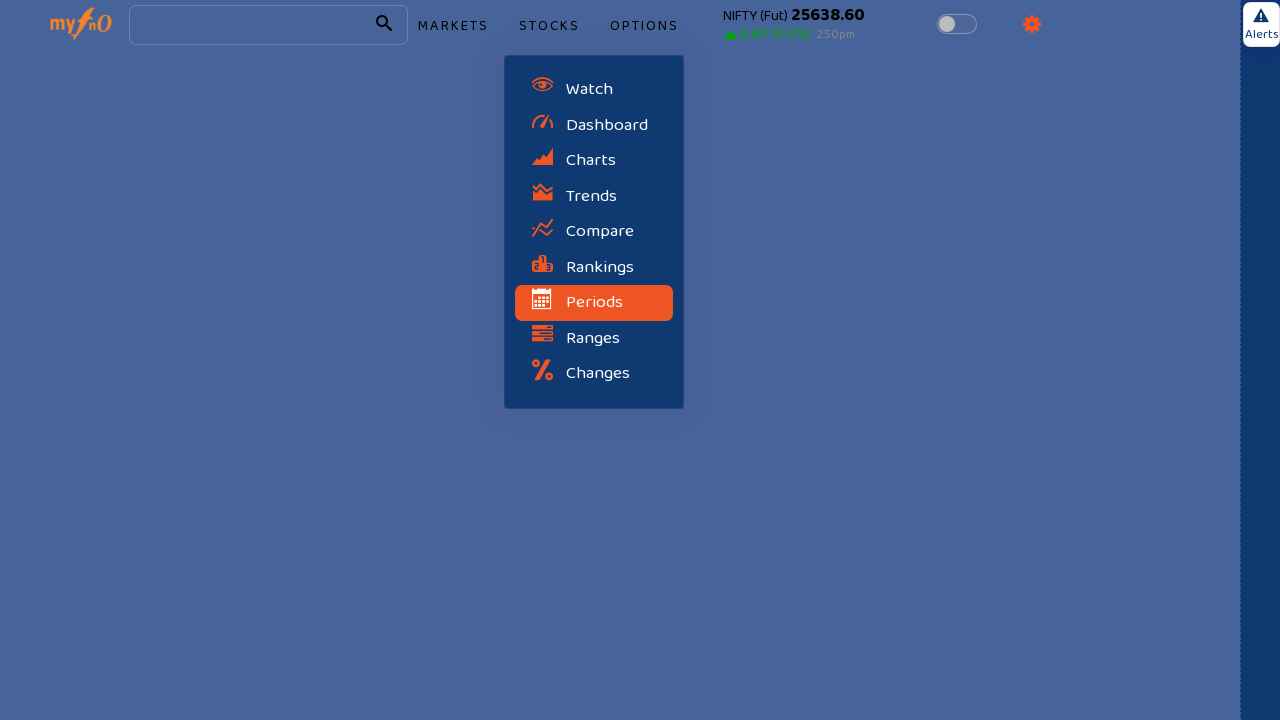

Clicked stock option 8 at (594, 339) on (//div[@class='grp'])[5]//a >> nth=7
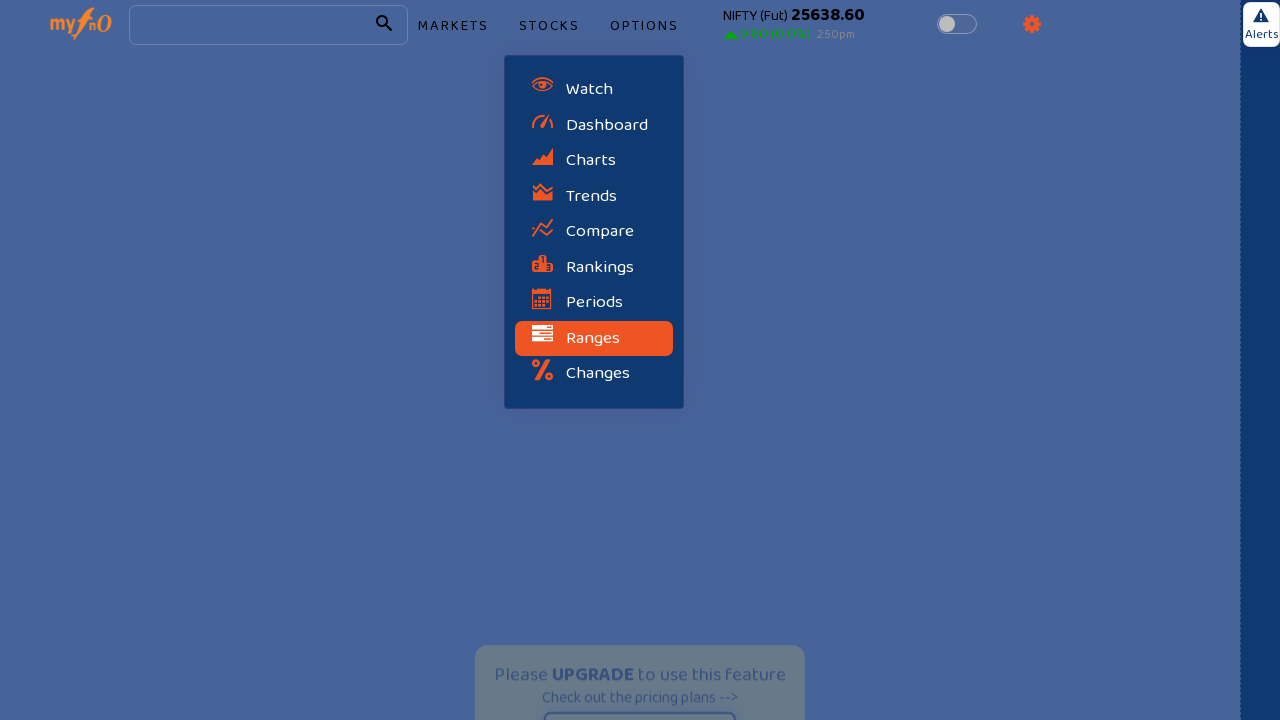

Waited 200ms for stock option to load
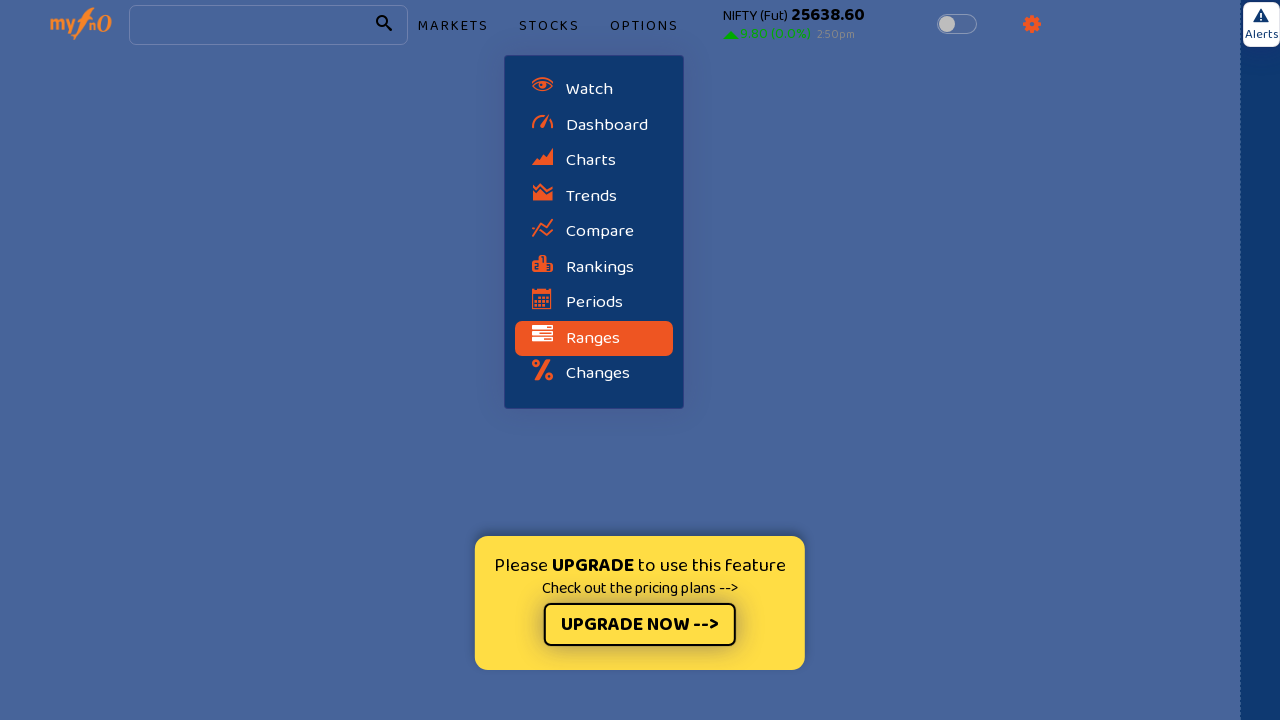

Clicked stock option 9 at (594, 374) on (//div[@class='grp'])[5]//a >> nth=8
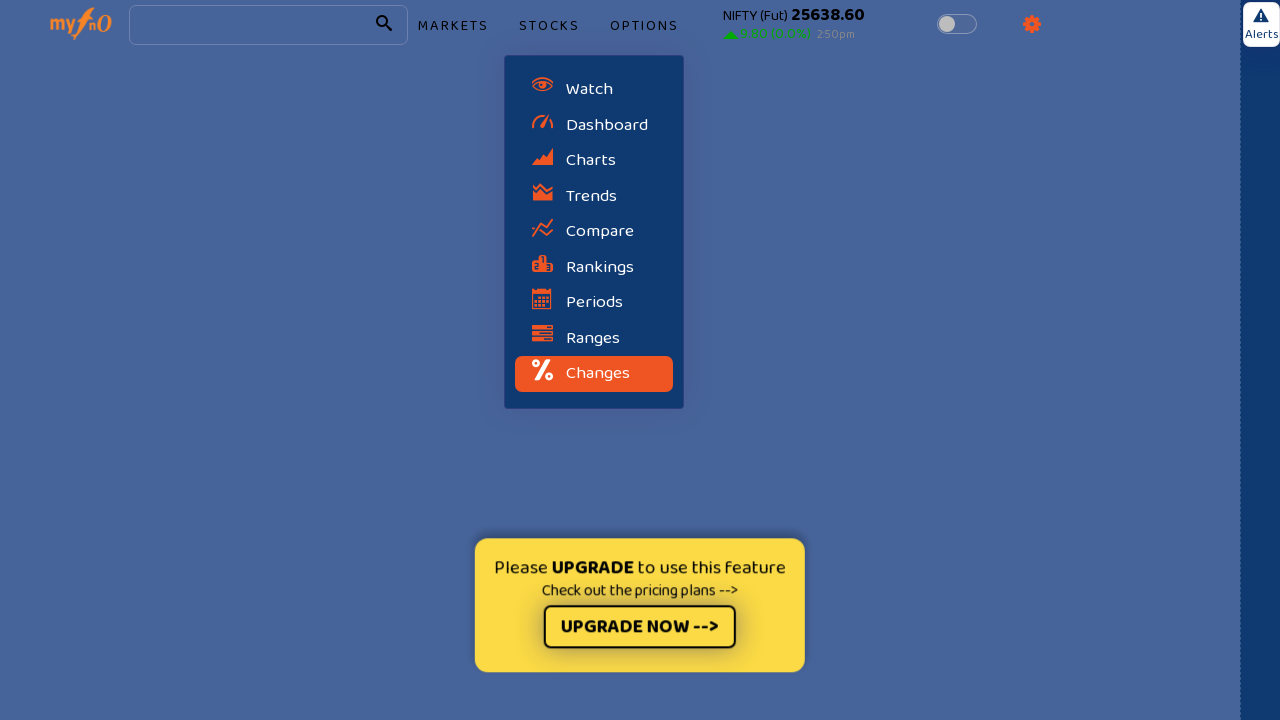

Waited 200ms for stock option to load
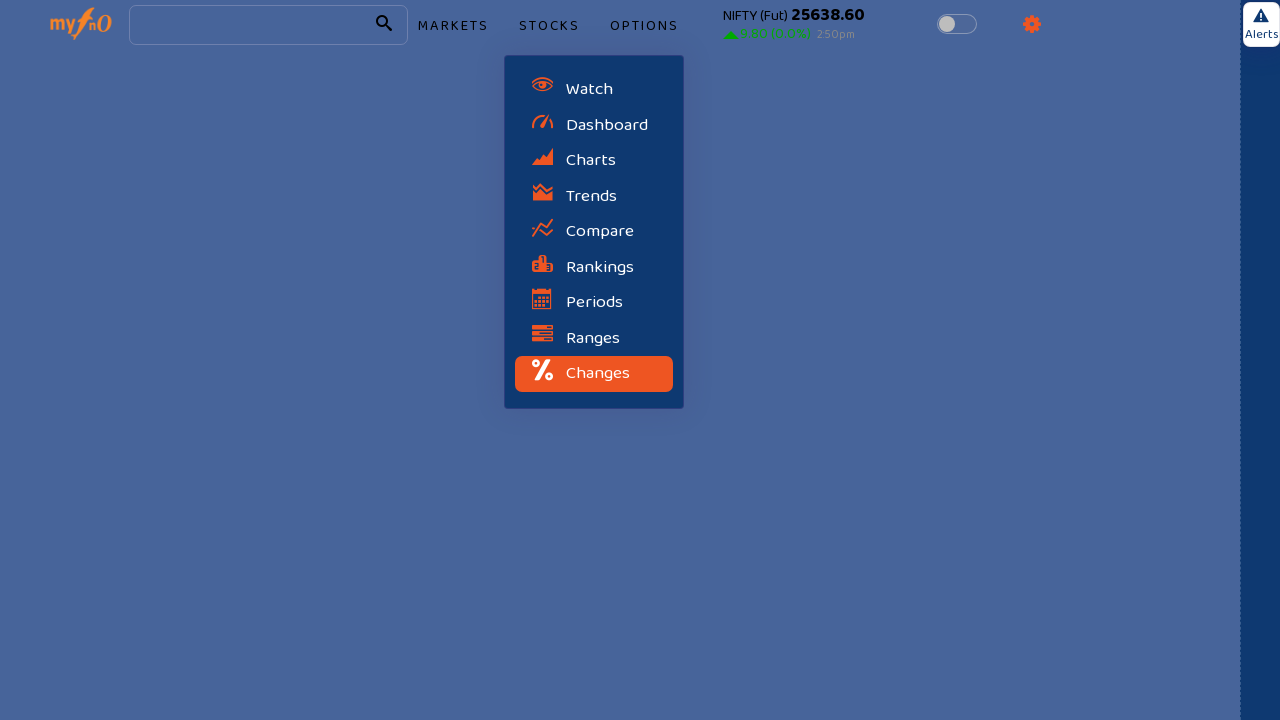

Hovered over options menu to reveal option items at (645, 27) on xpath=//a[contains(text(),'options ')]
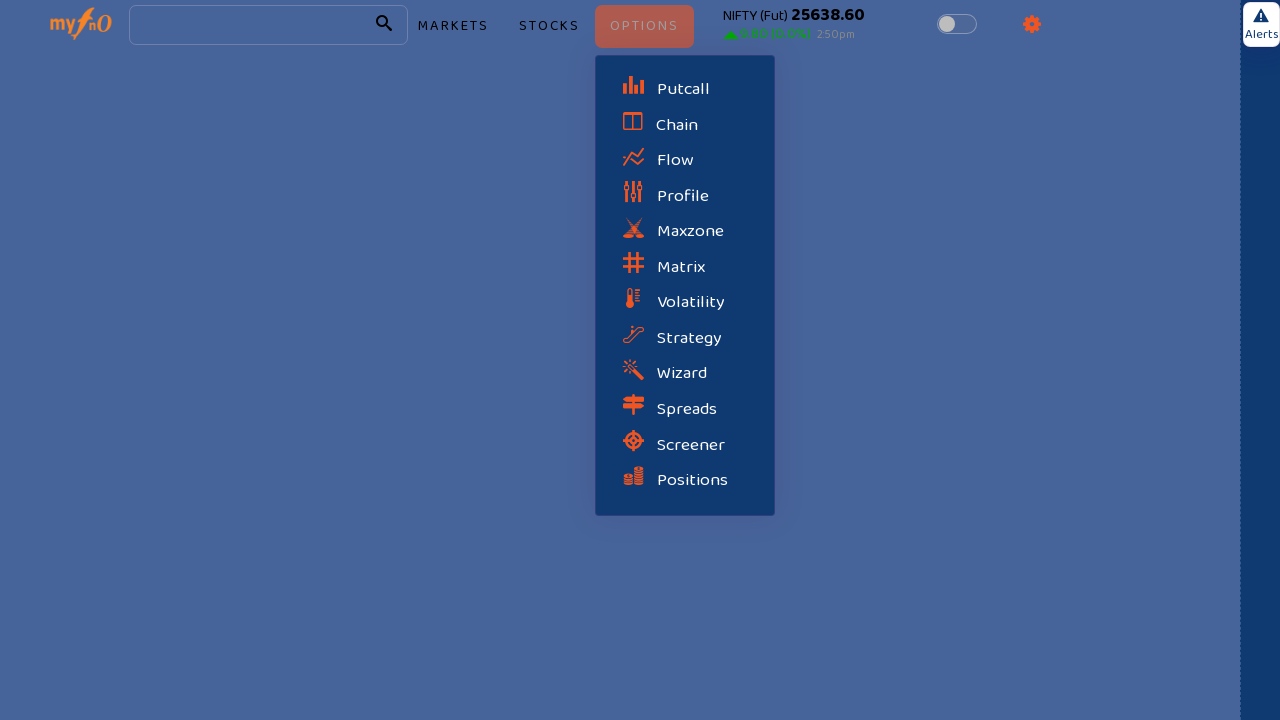

Clicked option item 1 at (685, 90) on (//div[@class='grp'])[6]//a >> nth=0
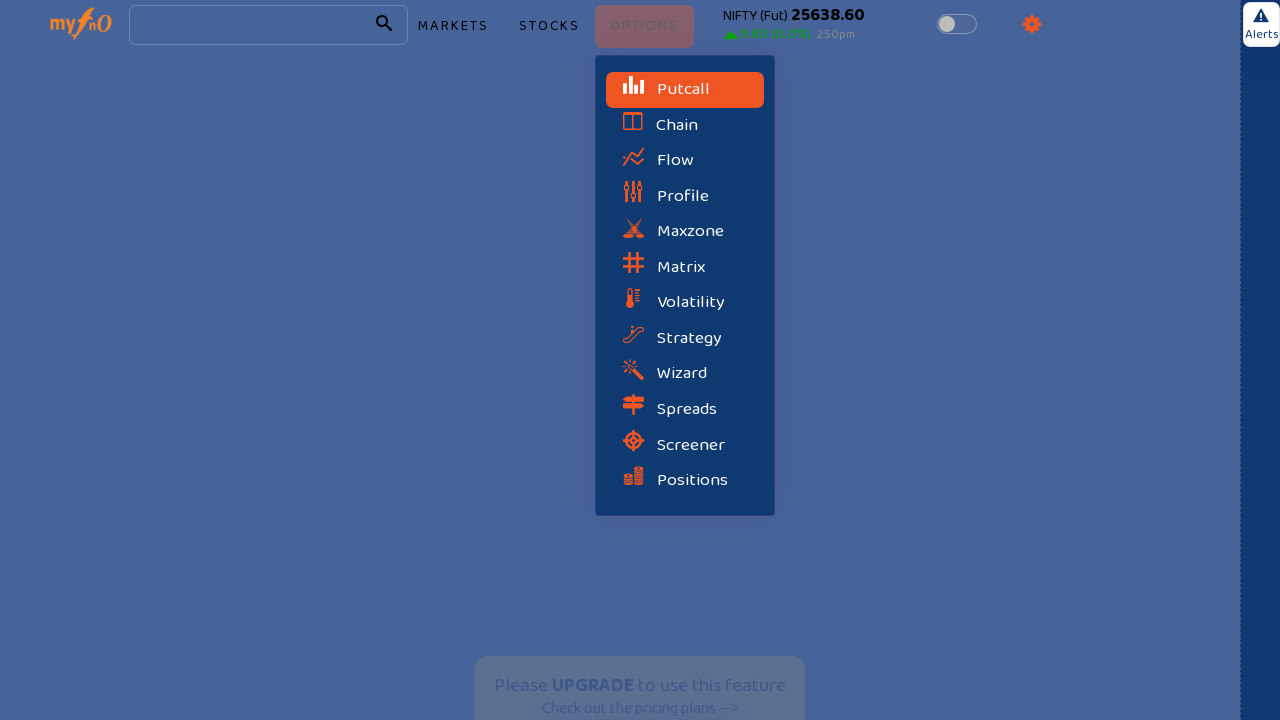

Waited 200ms for option item to load
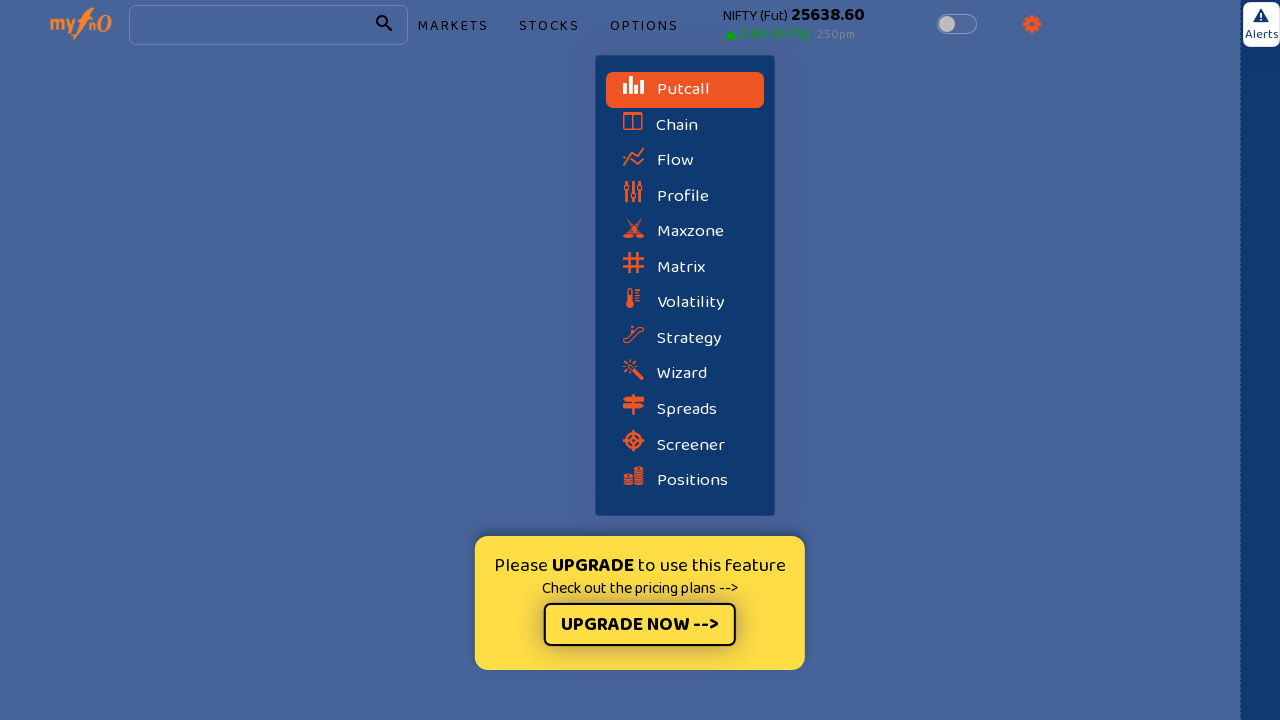

Clicked option item 2 at (685, 125) on (//div[@class='grp'])[6]//a >> nth=1
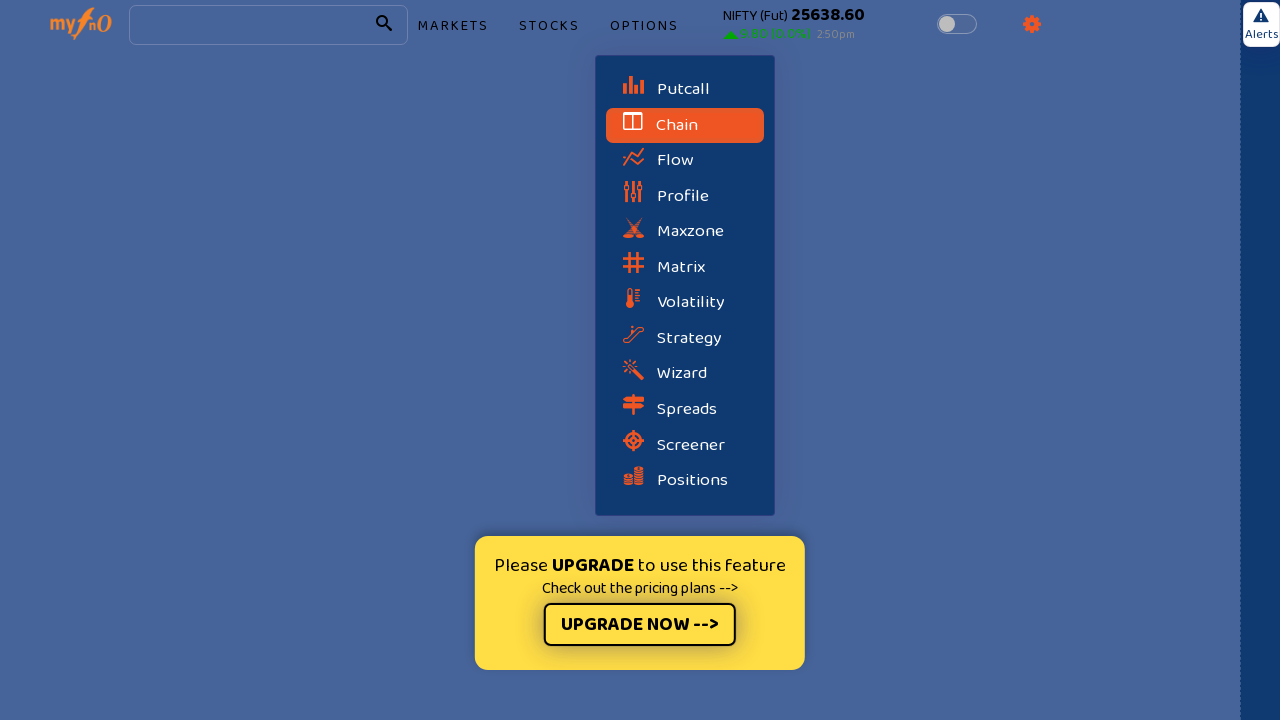

Waited 200ms for option item to load
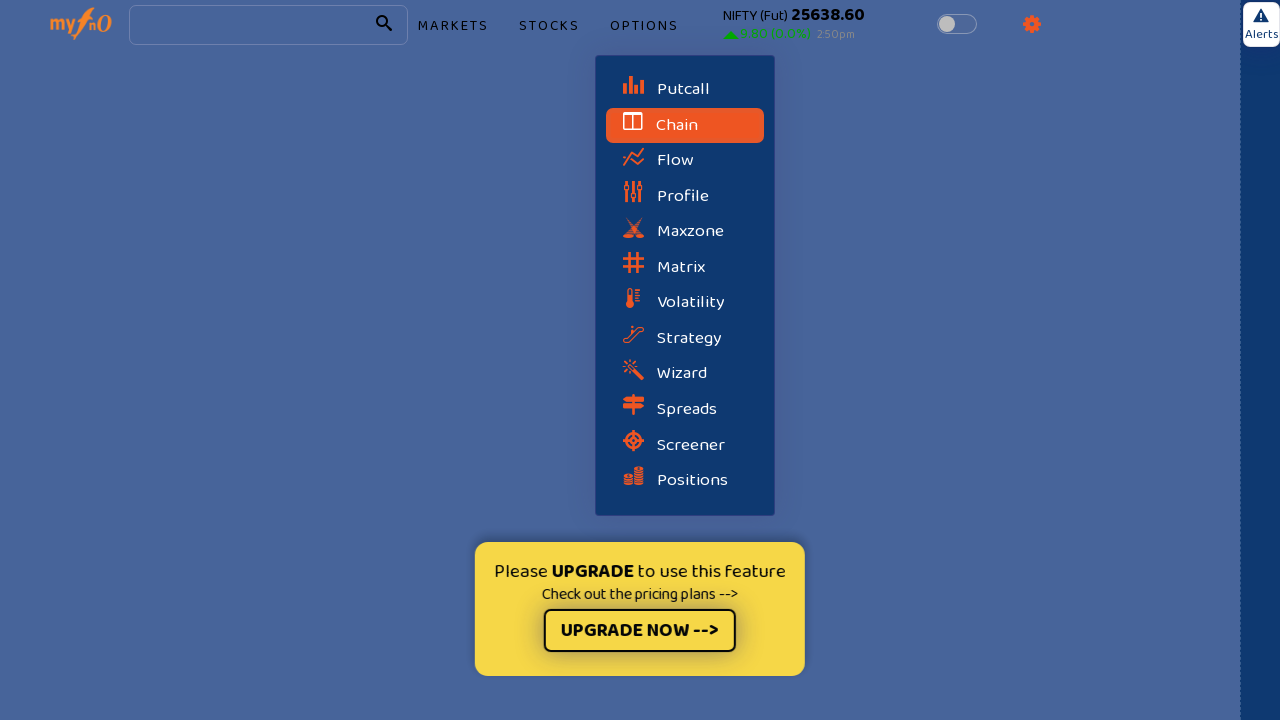

Clicked option item 3 at (685, 161) on (//div[@class='grp'])[6]//a >> nth=2
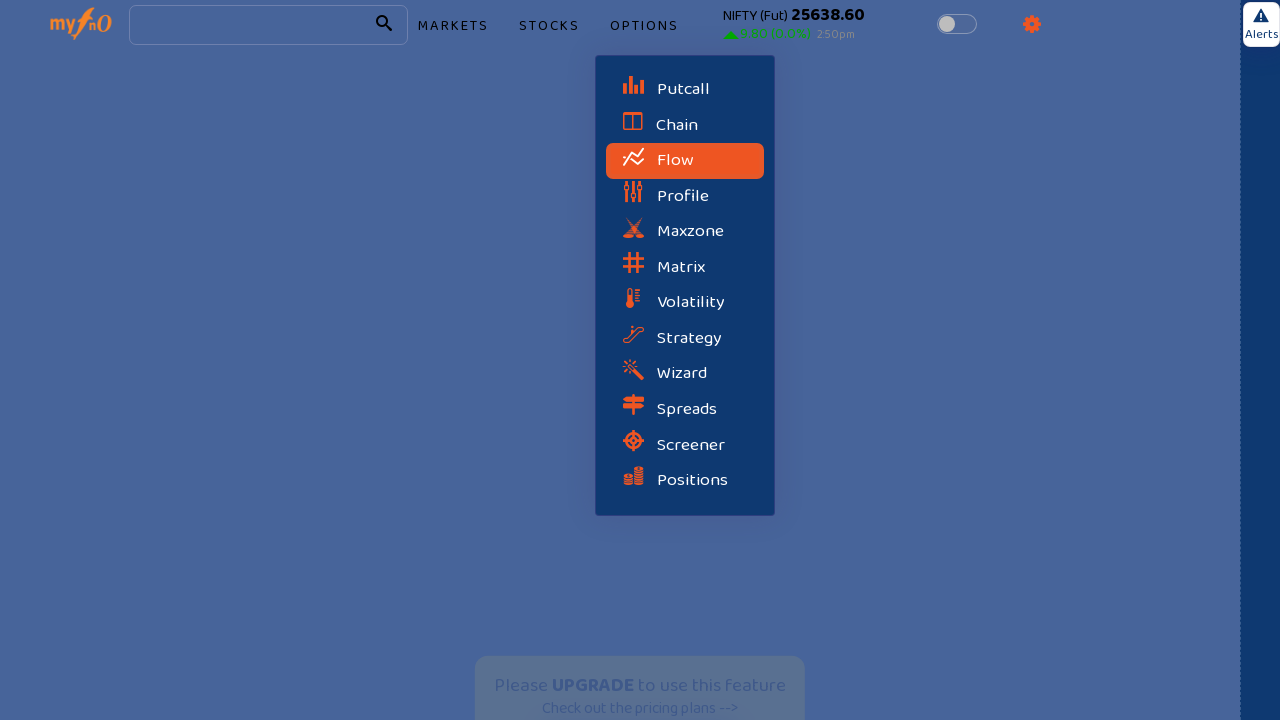

Waited 200ms for option item to load
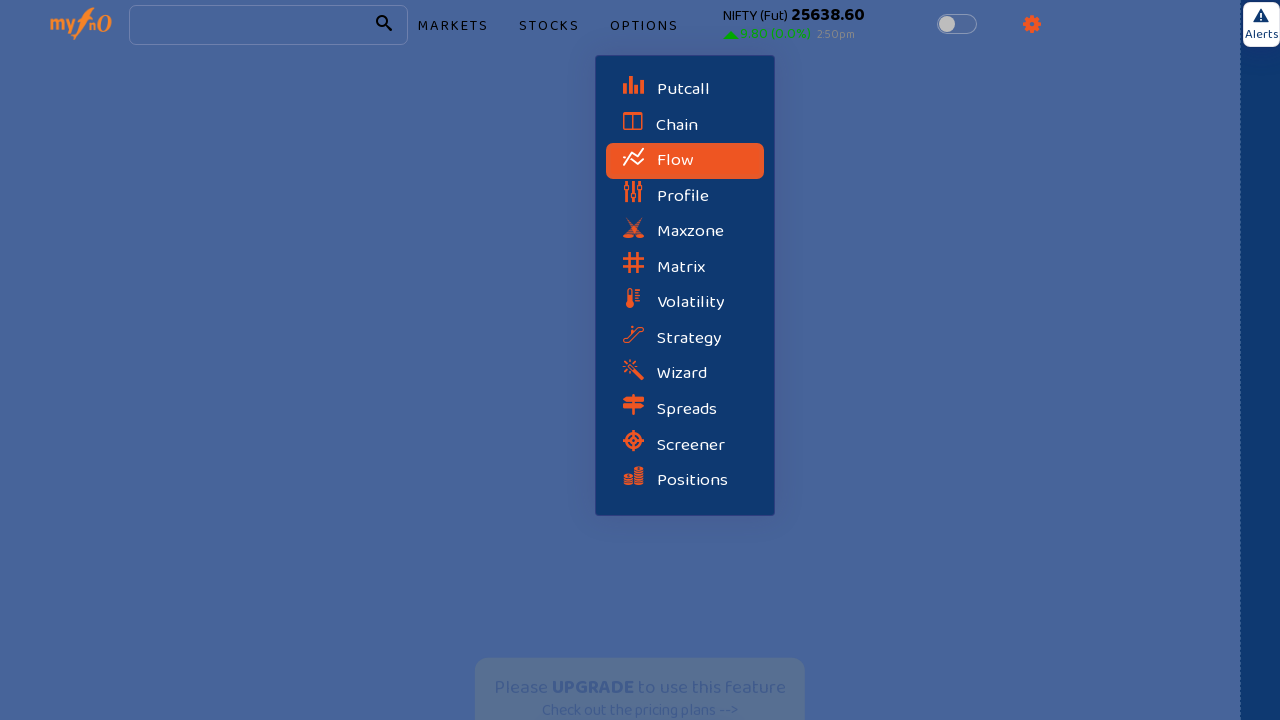

Clicked option item 4 at (685, 196) on (//div[@class='grp'])[6]//a >> nth=3
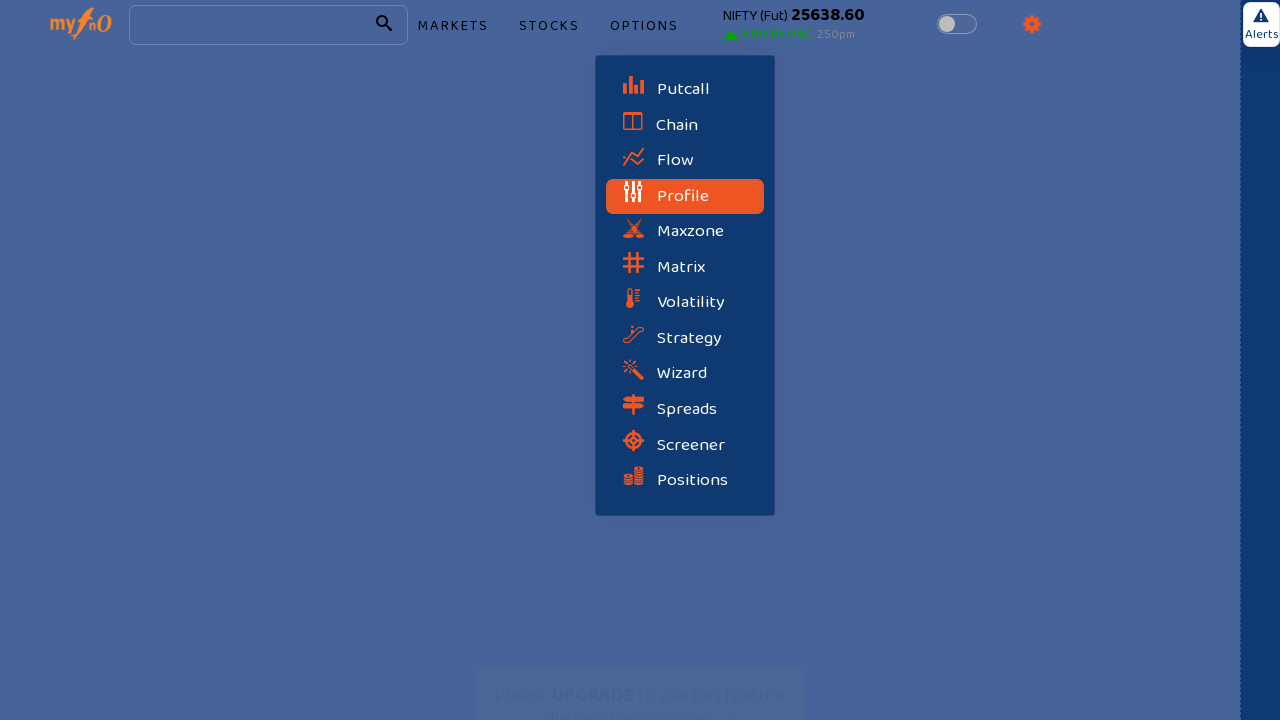

Waited 200ms for option item to load
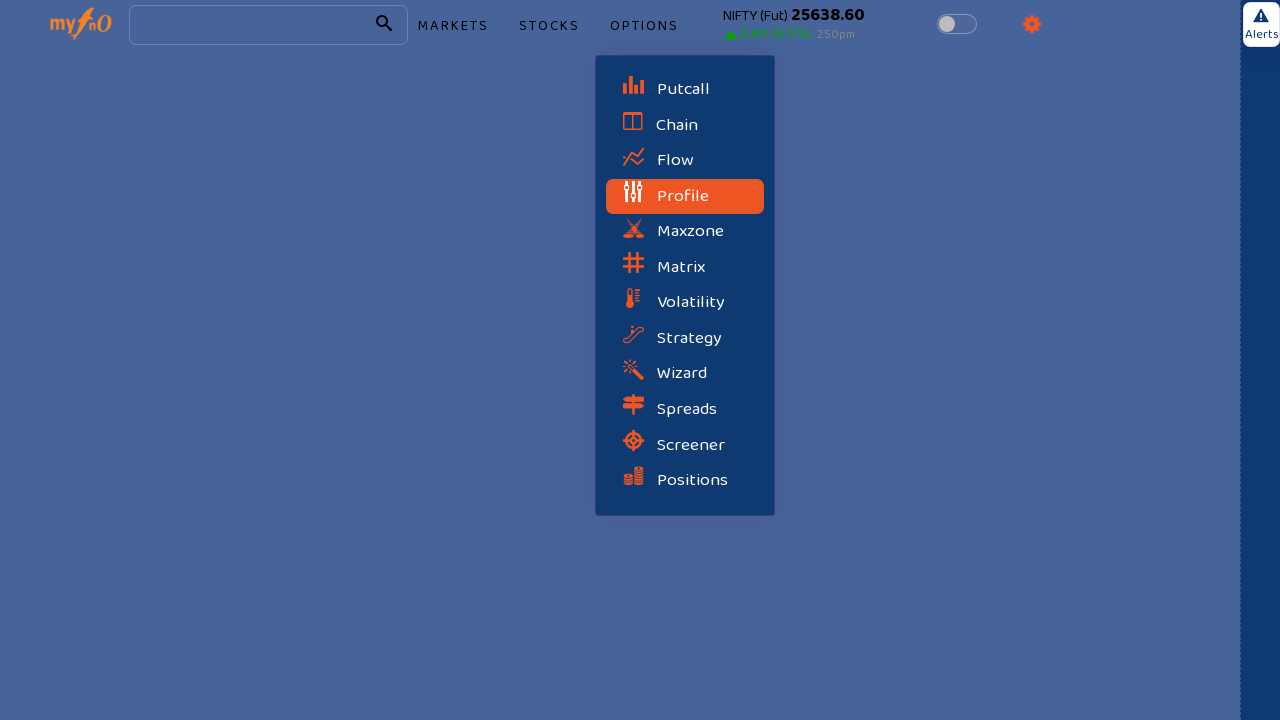

Clicked option item 5 at (685, 232) on (//div[@class='grp'])[6]//a >> nth=4
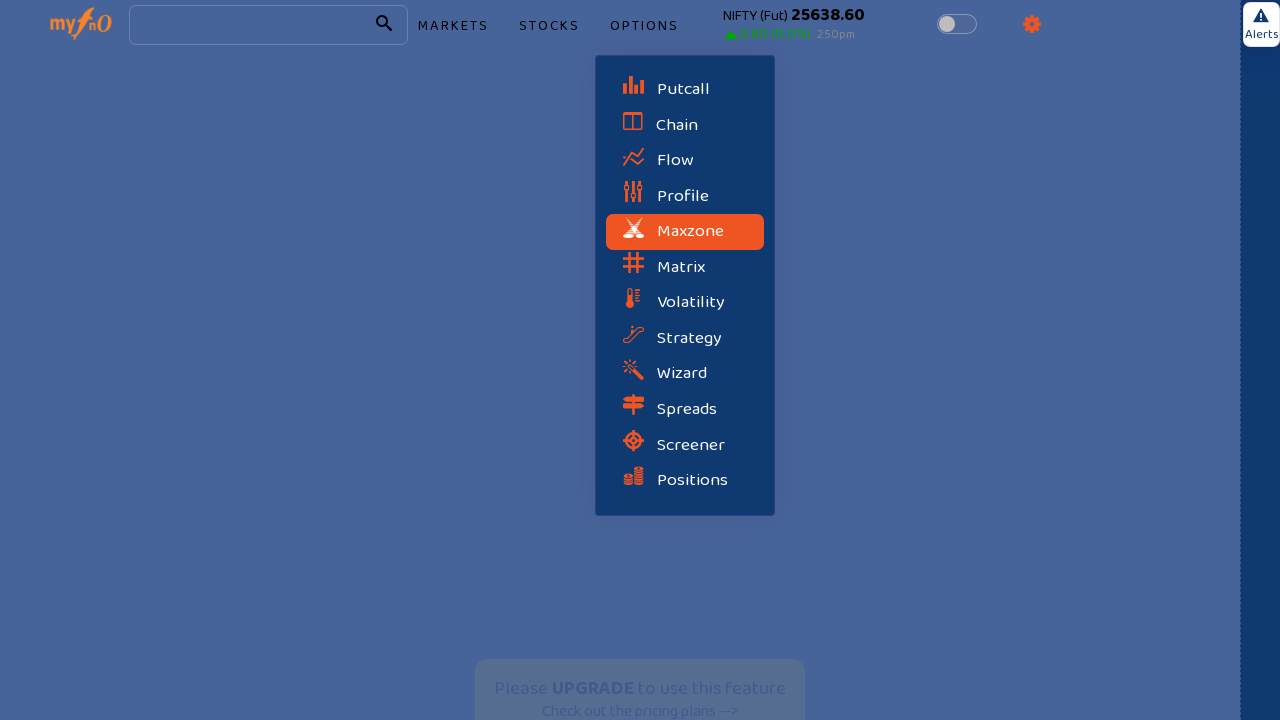

Waited 200ms for option item to load
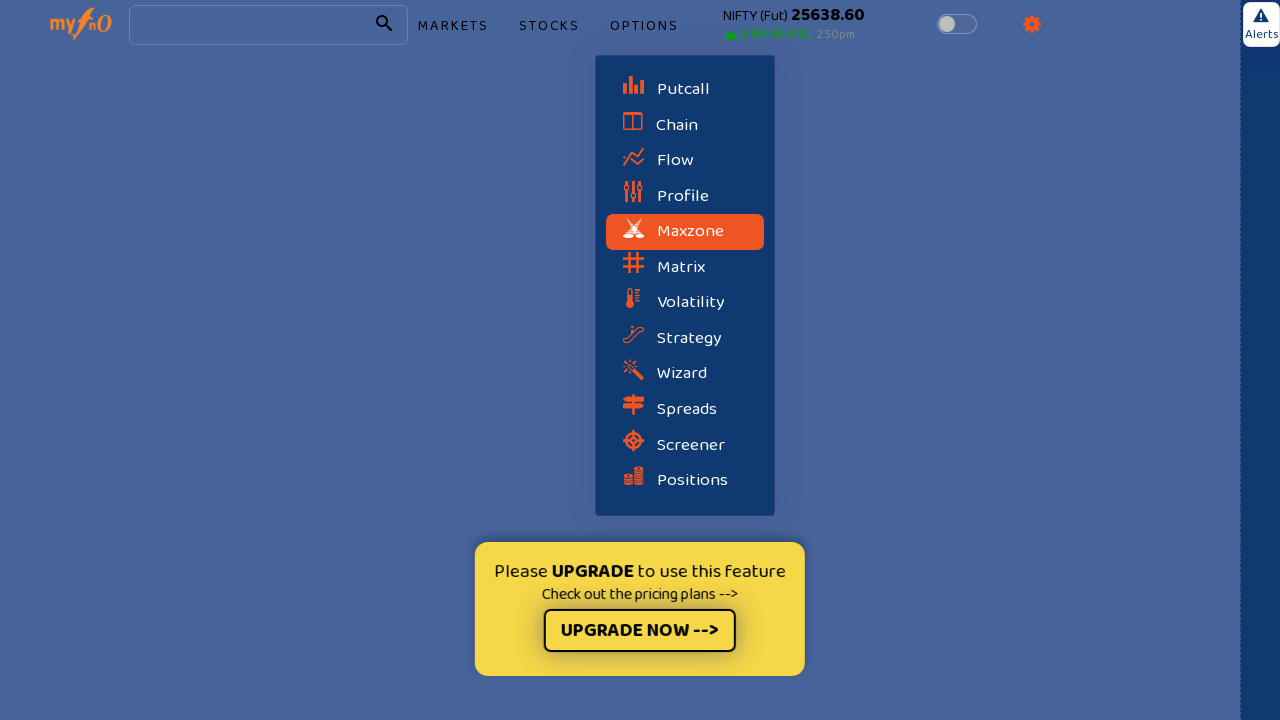

Clicked option item 6 at (685, 268) on (//div[@class='grp'])[6]//a >> nth=5
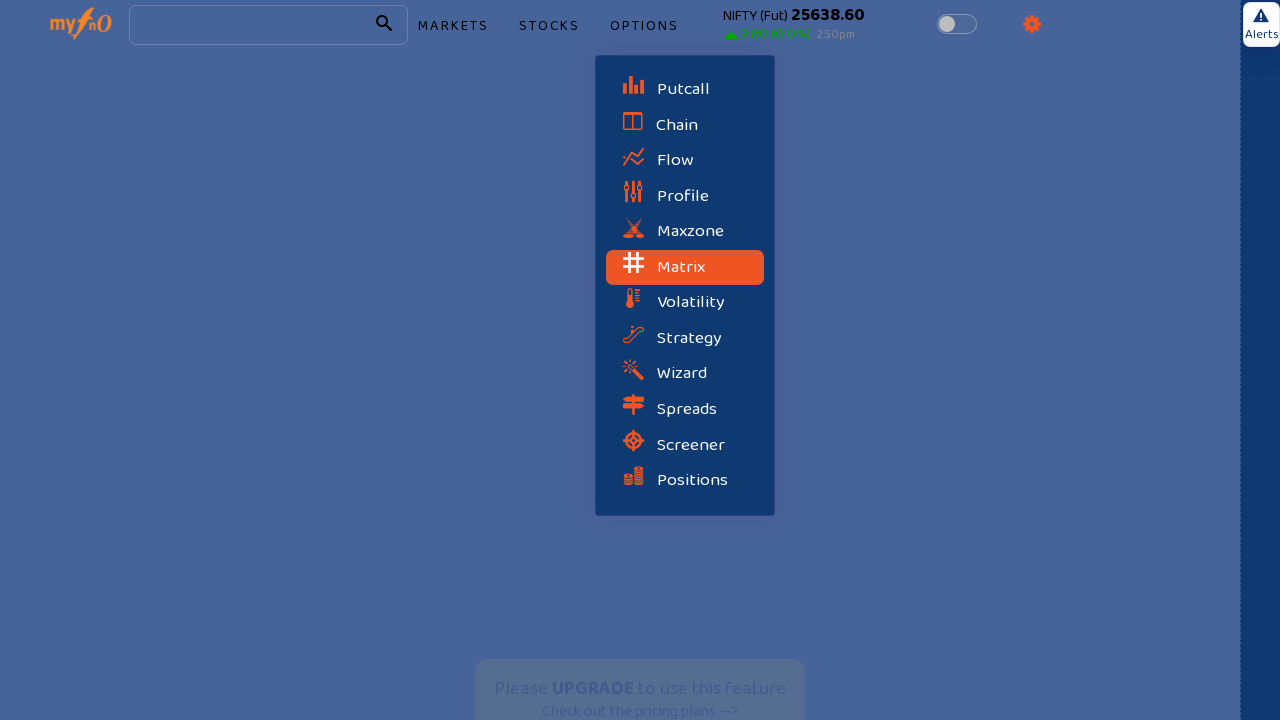

Waited 200ms for option item to load
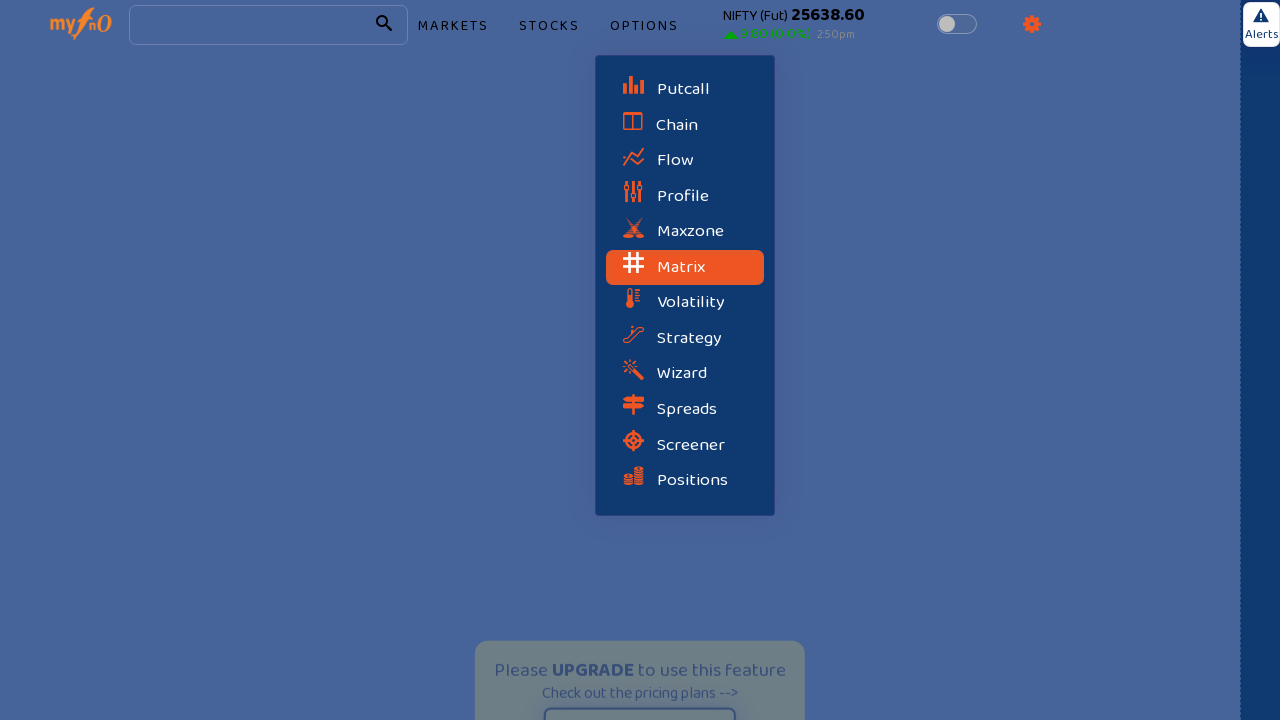

Clicked option item 7 at (685, 303) on (//div[@class='grp'])[6]//a >> nth=6
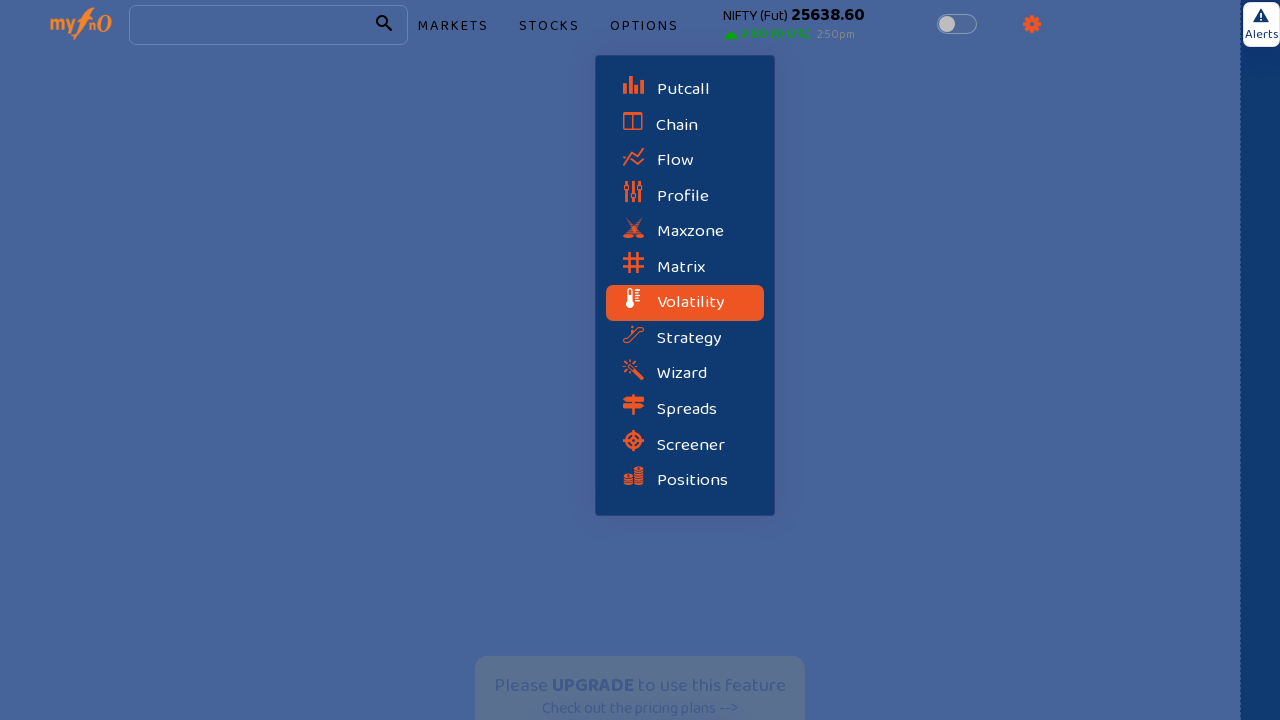

Waited 200ms for option item to load
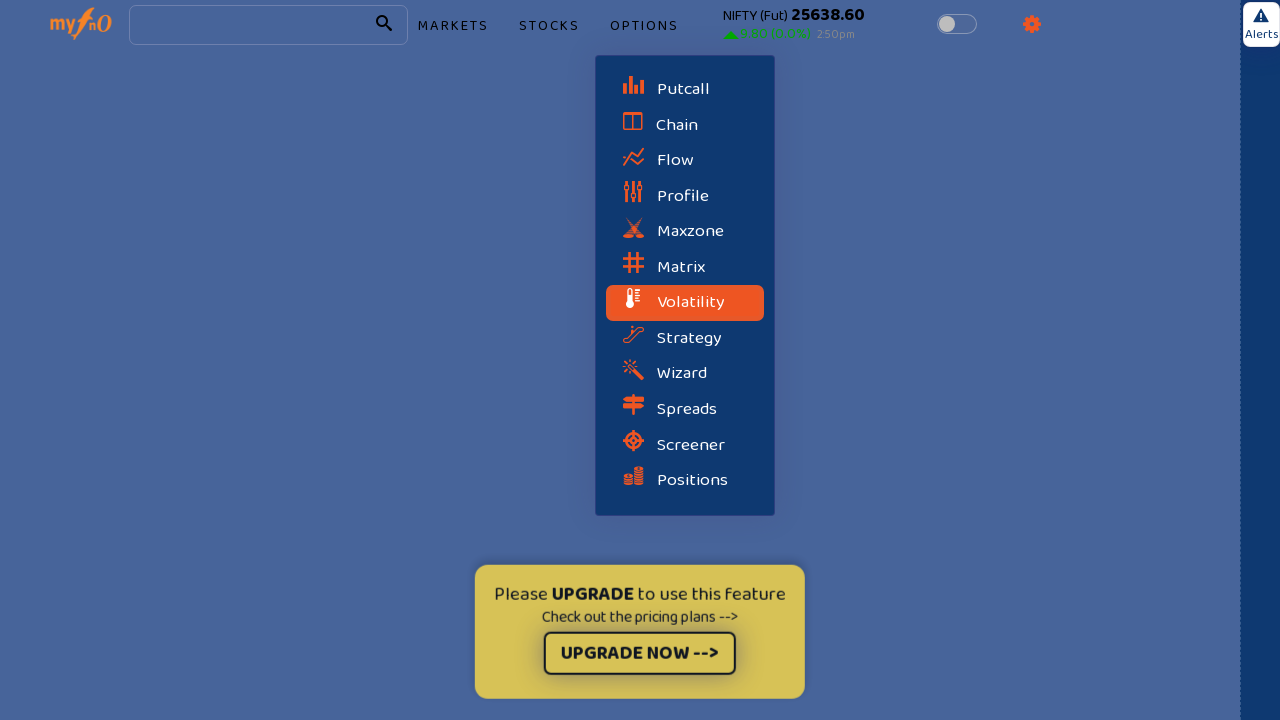

Clicked option item 8 at (685, 339) on (//div[@class='grp'])[6]//a >> nth=7
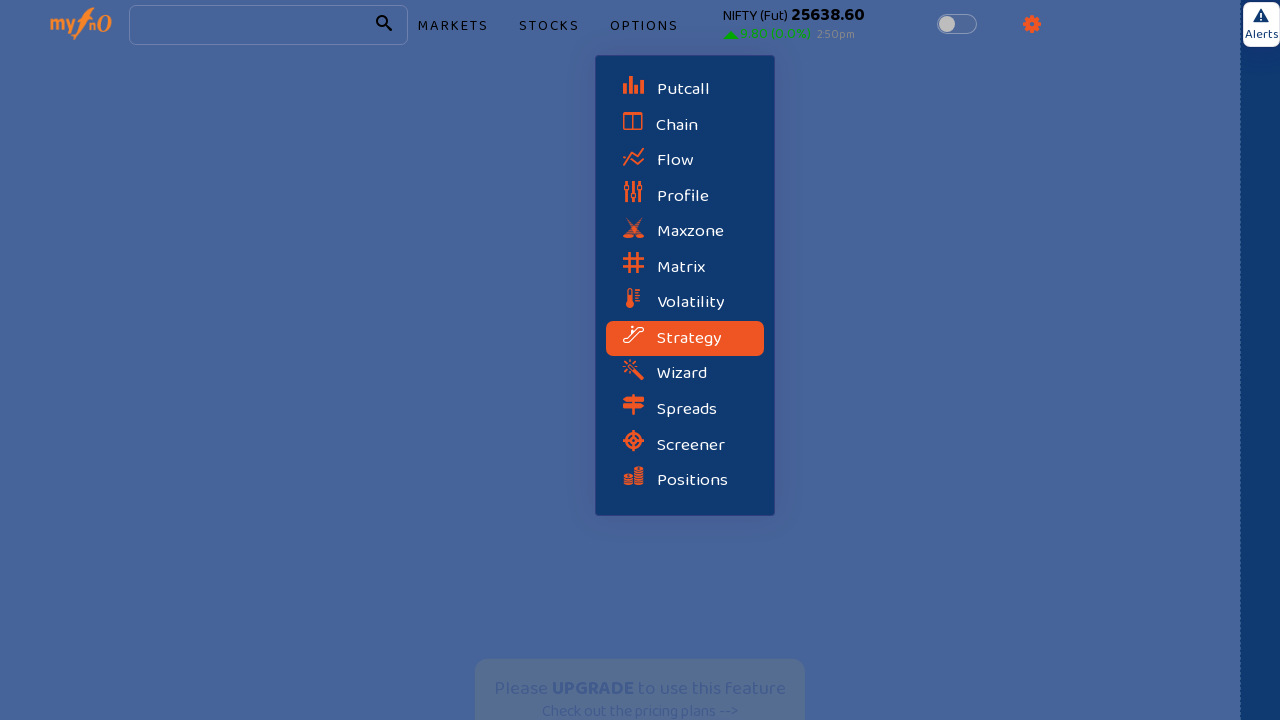

Waited 200ms for option item to load
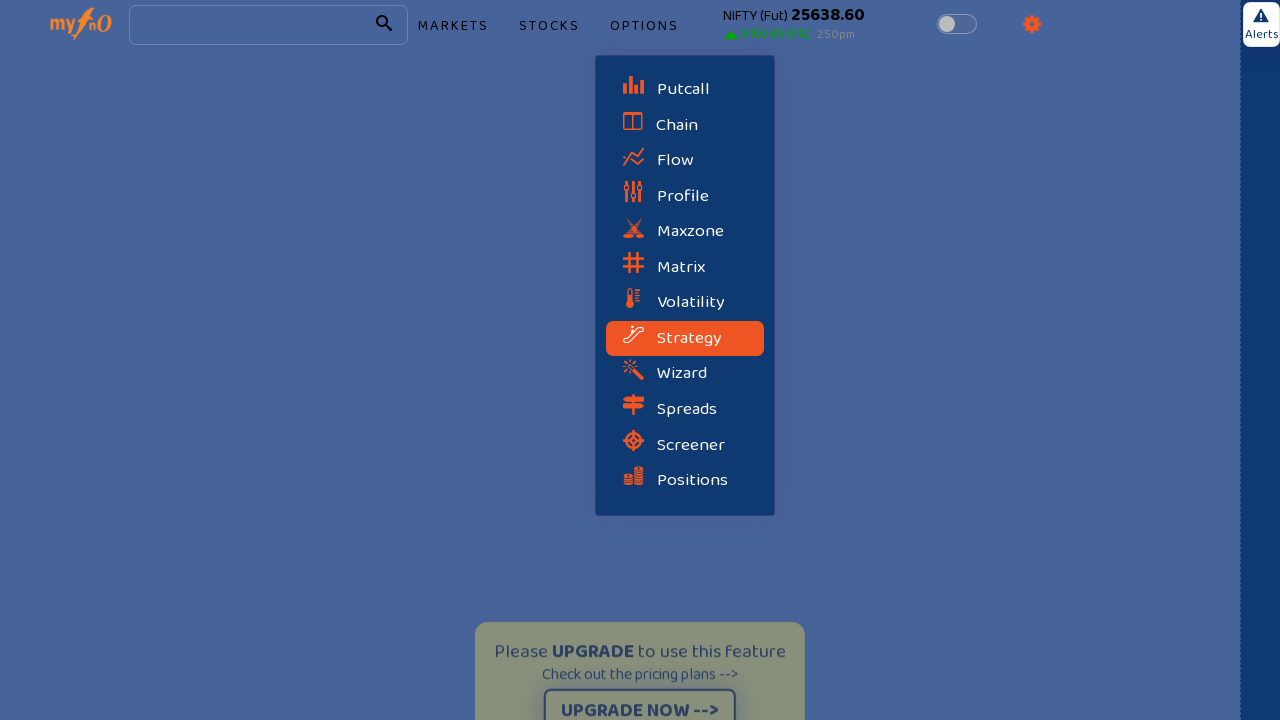

Clicked option item 9 at (685, 374) on (//div[@class='grp'])[6]//a >> nth=8
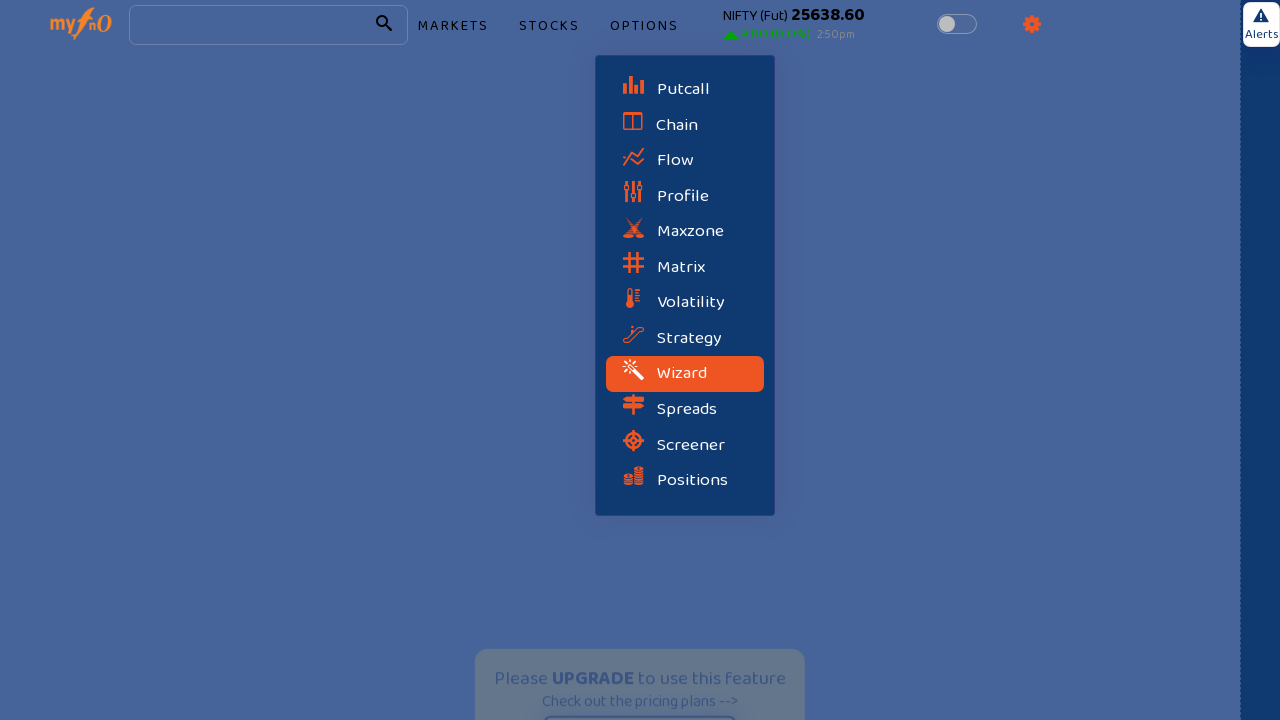

Waited 200ms for option item to load
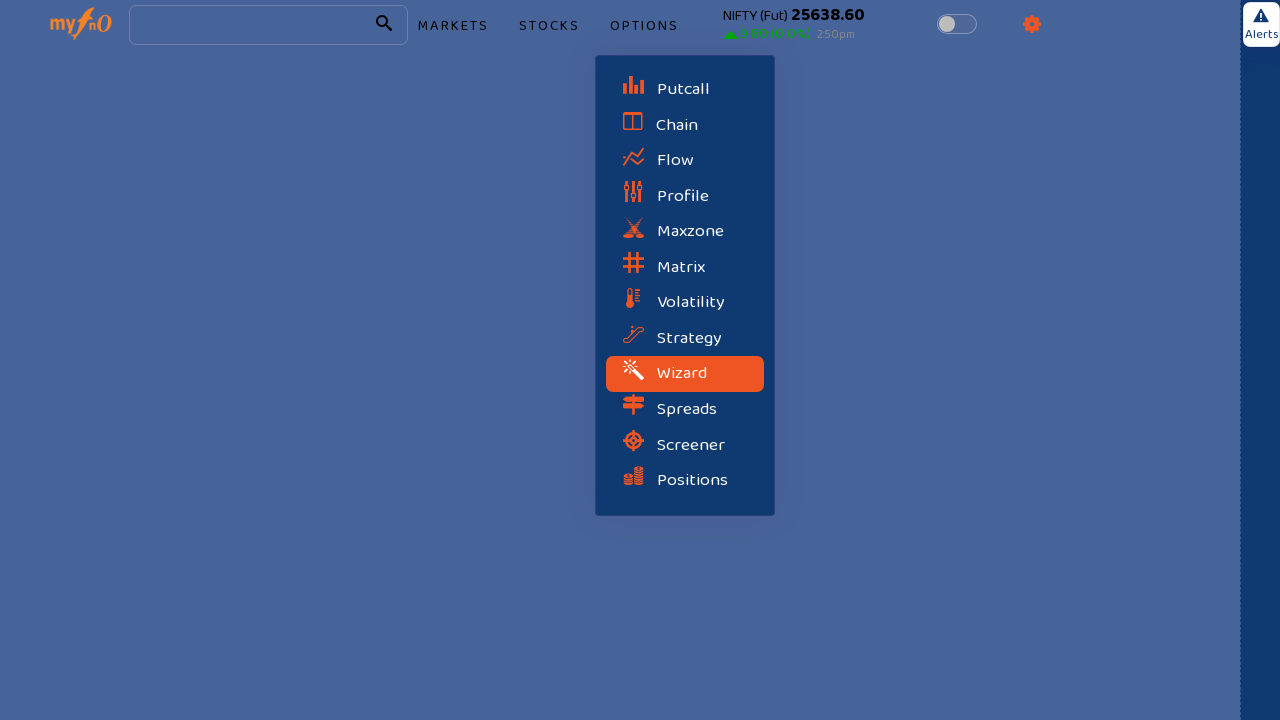

Clicked option item 10 at (685, 410) on (//div[@class='grp'])[6]//a >> nth=9
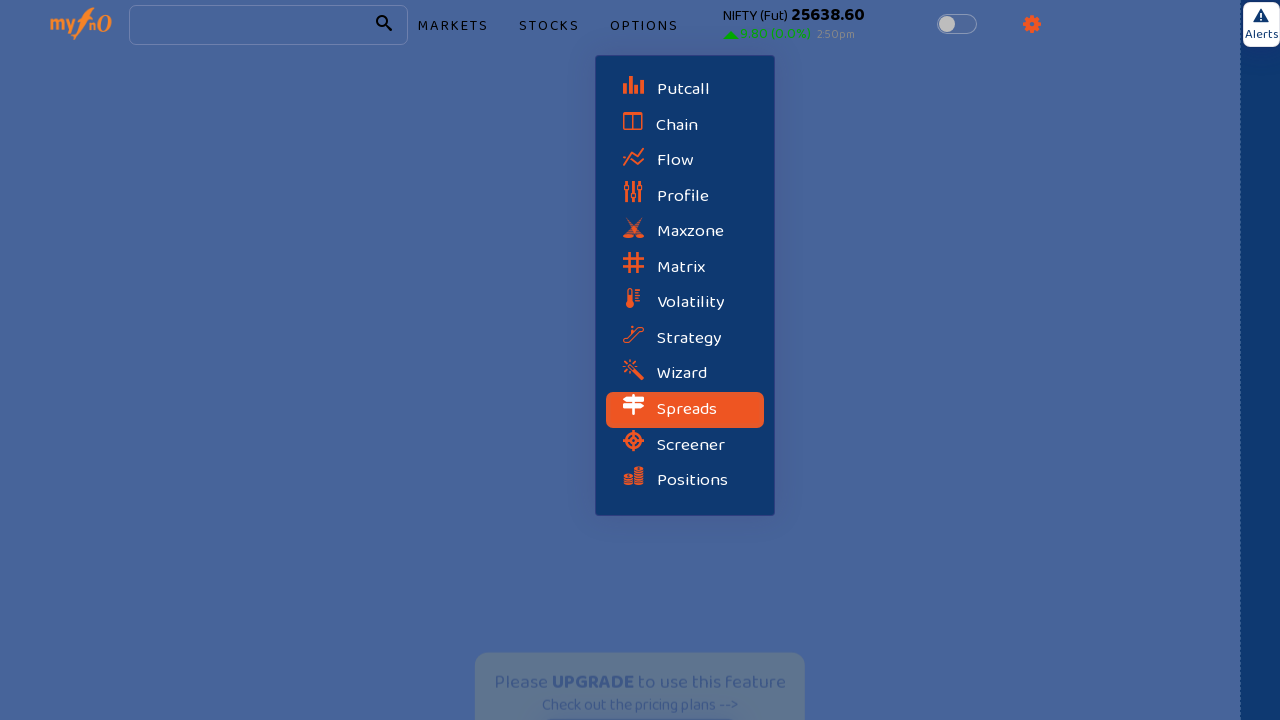

Waited 200ms for option item to load
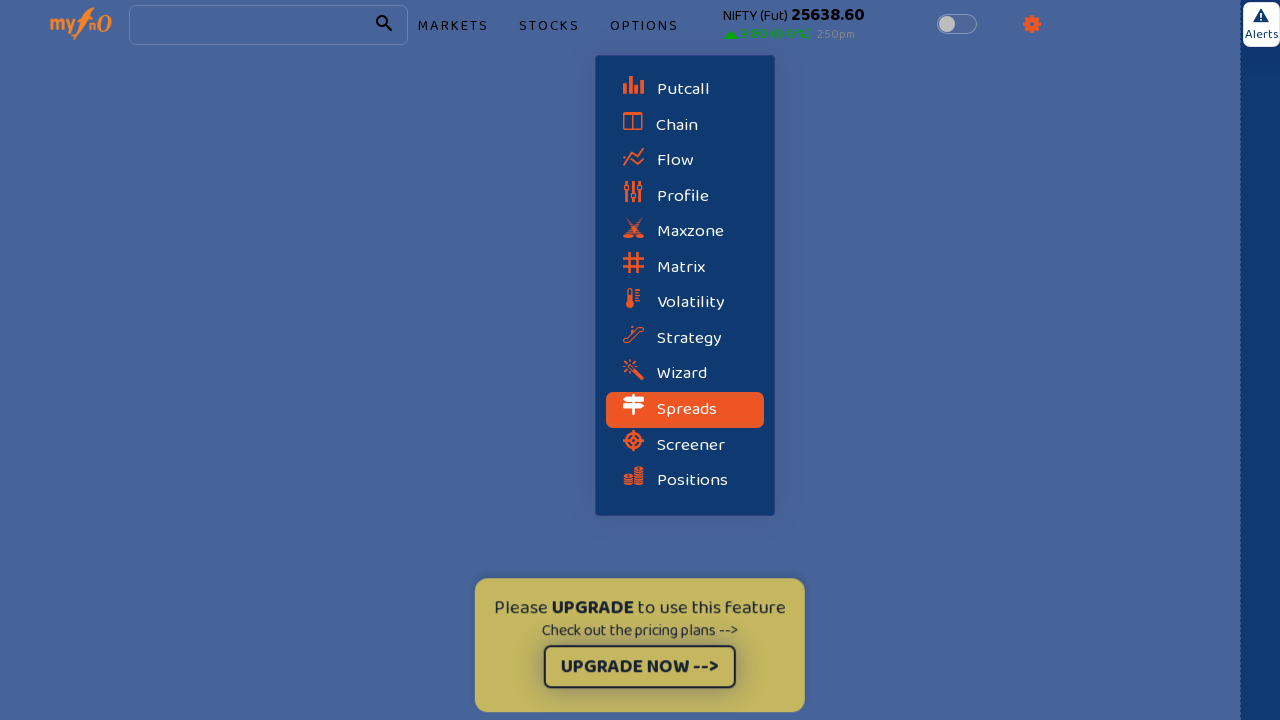

Clicked option item 11 at (685, 445) on (//div[@class='grp'])[6]//a >> nth=10
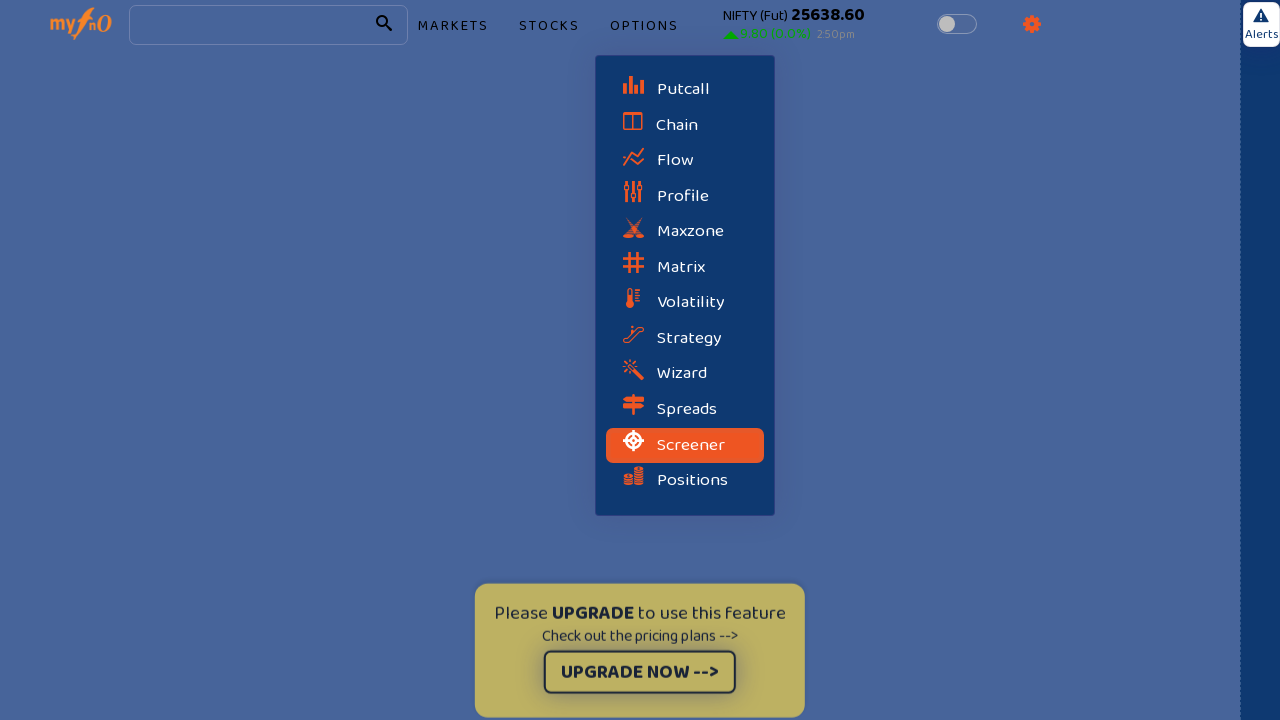

Waited 200ms for option item to load
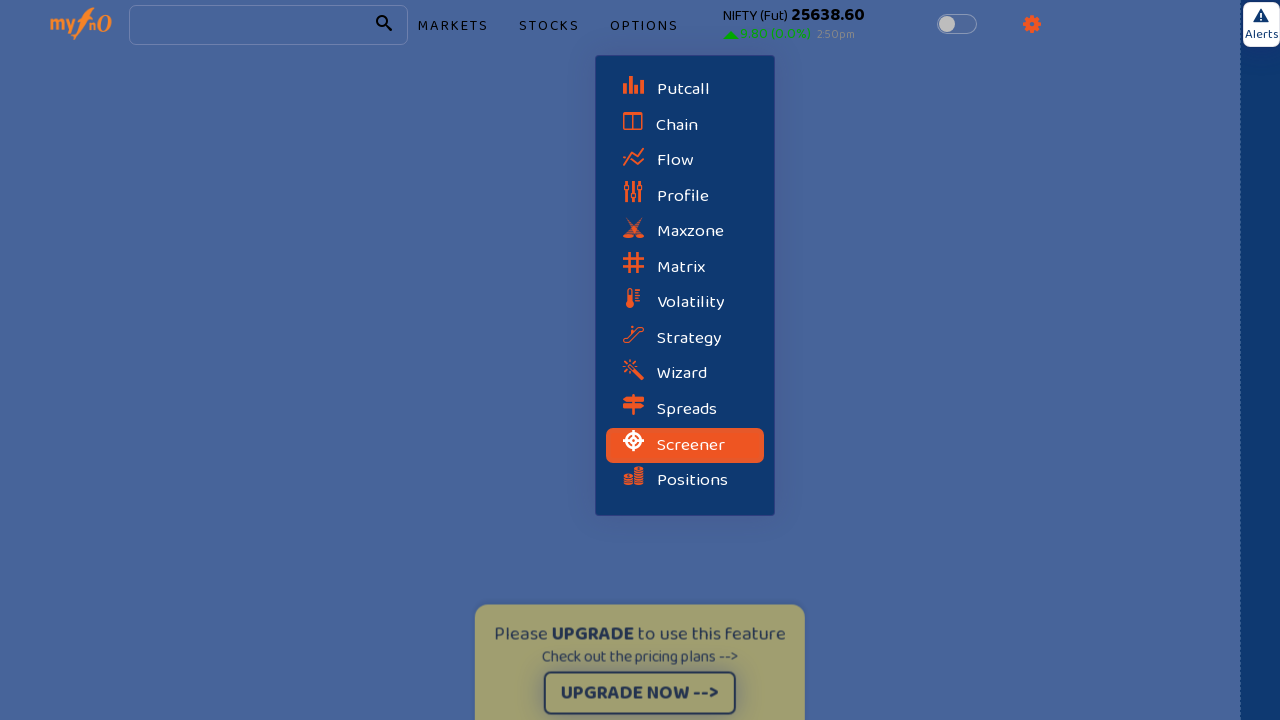

Clicked option item 12 at (685, 481) on (//div[@class='grp'])[6]//a >> nth=11
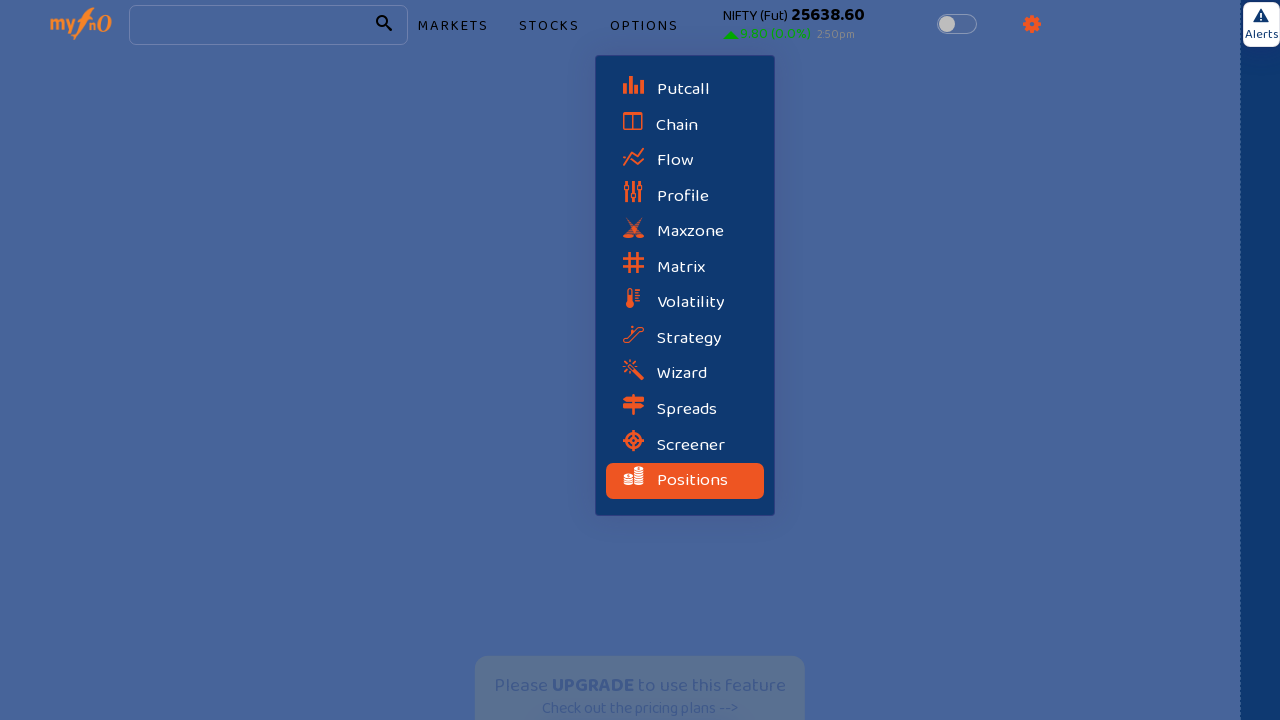

Waited 200ms for option item to load
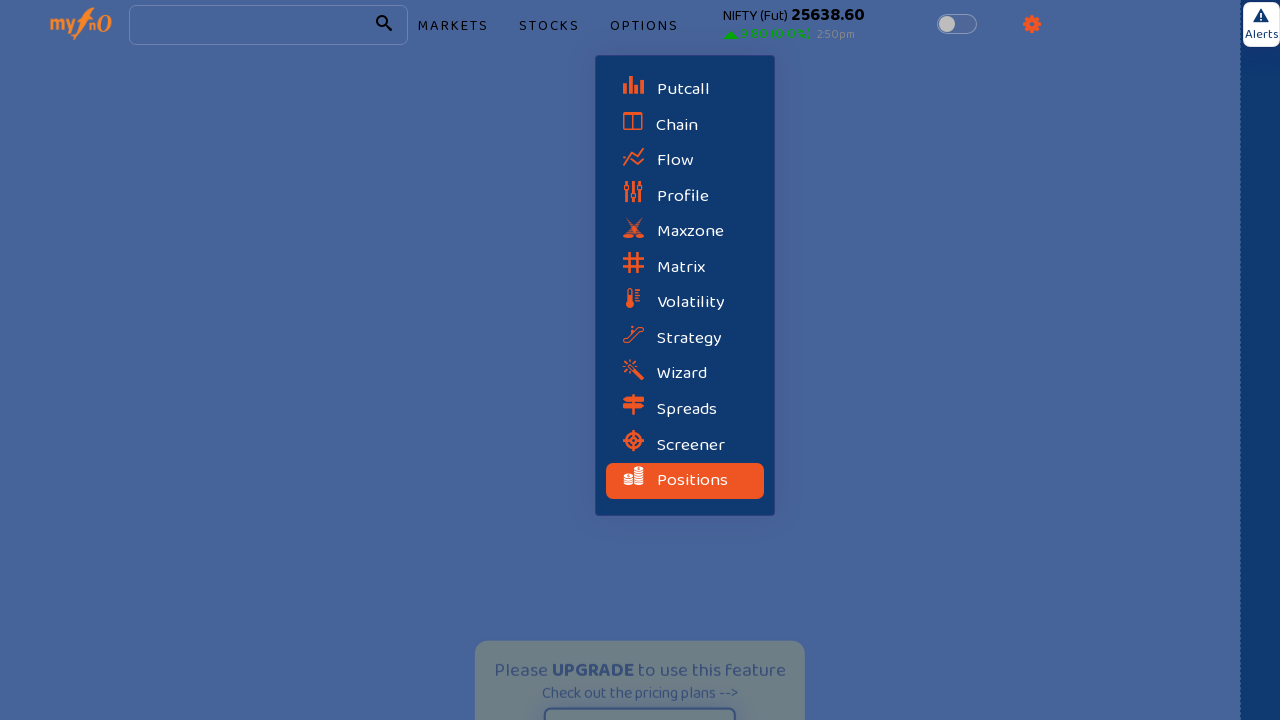

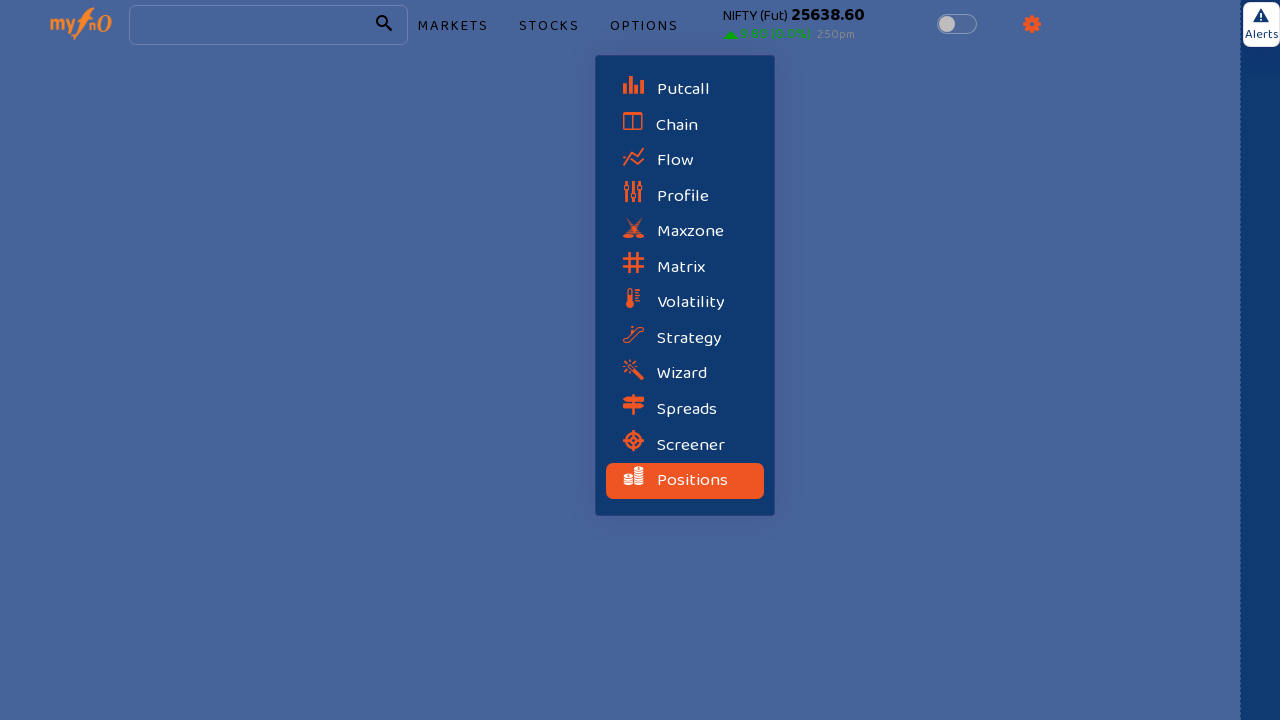